Tests the multi-colored square drawing function on a p5.js canvas by clicking the canvas, pressing 'w' key multiple times, then drawing a square pattern using arrow keys with color changes in between each direction.

Starting URL: https://msbundles.github.io/Bundles-Personal-Programming-Betterment/p5/1-Dots/

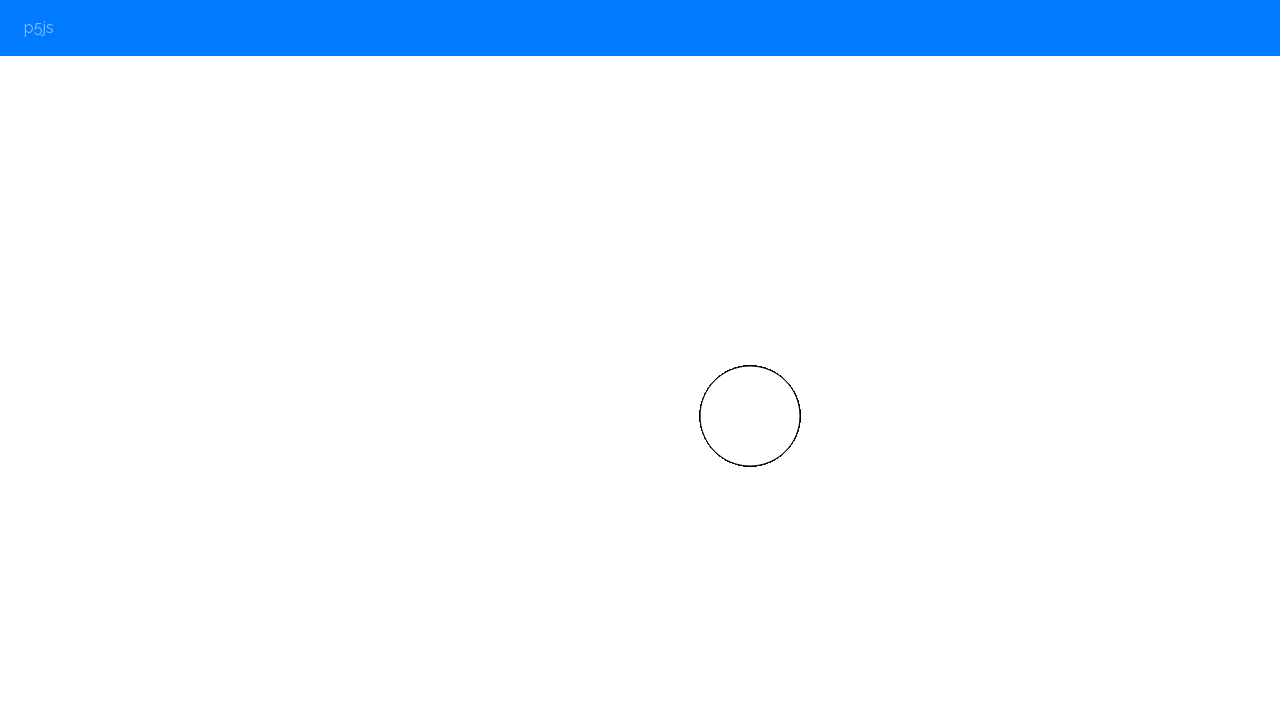

Clicked on canvas to focus it at (640, 360) on body
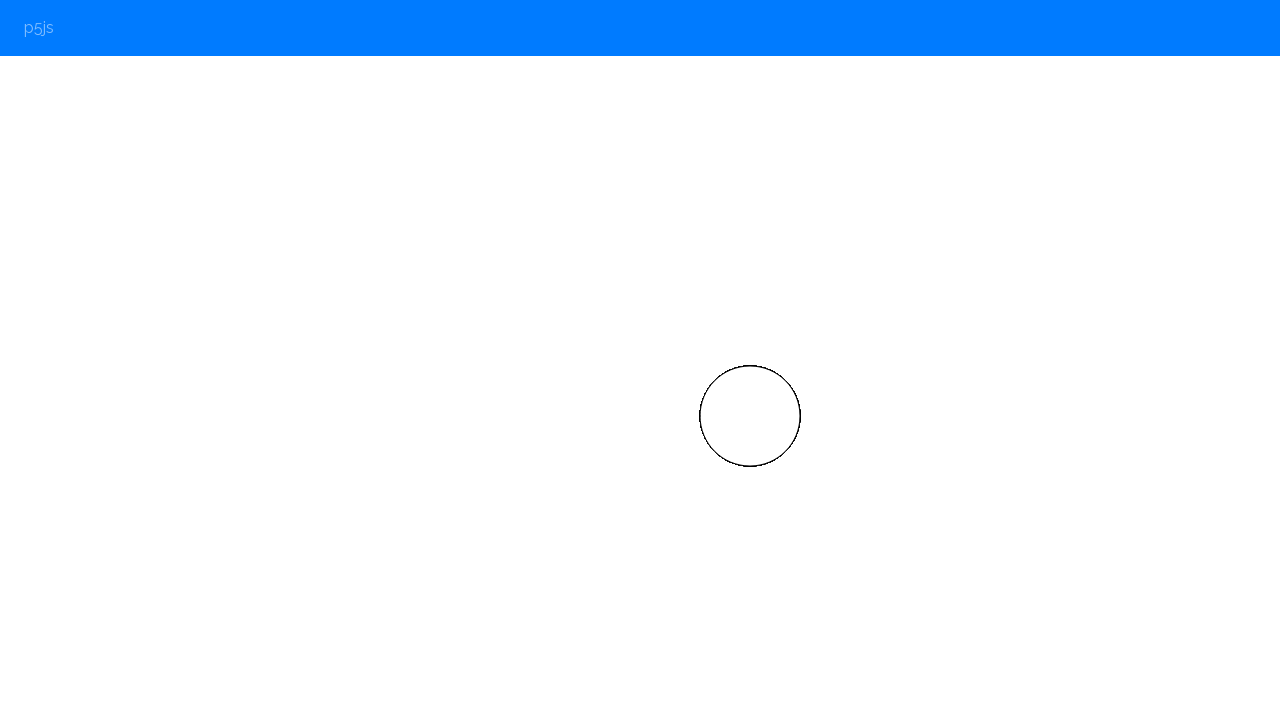

Pressed 'w' key to increase width parameter
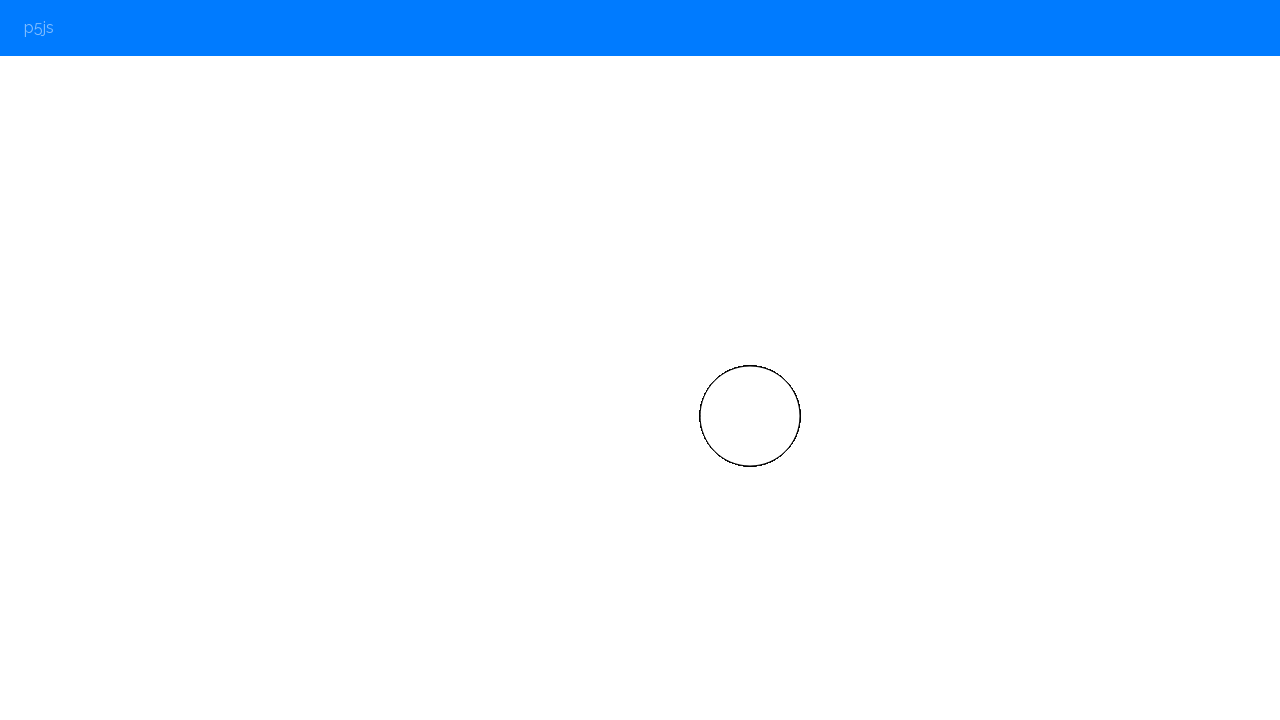

Waited 100ms
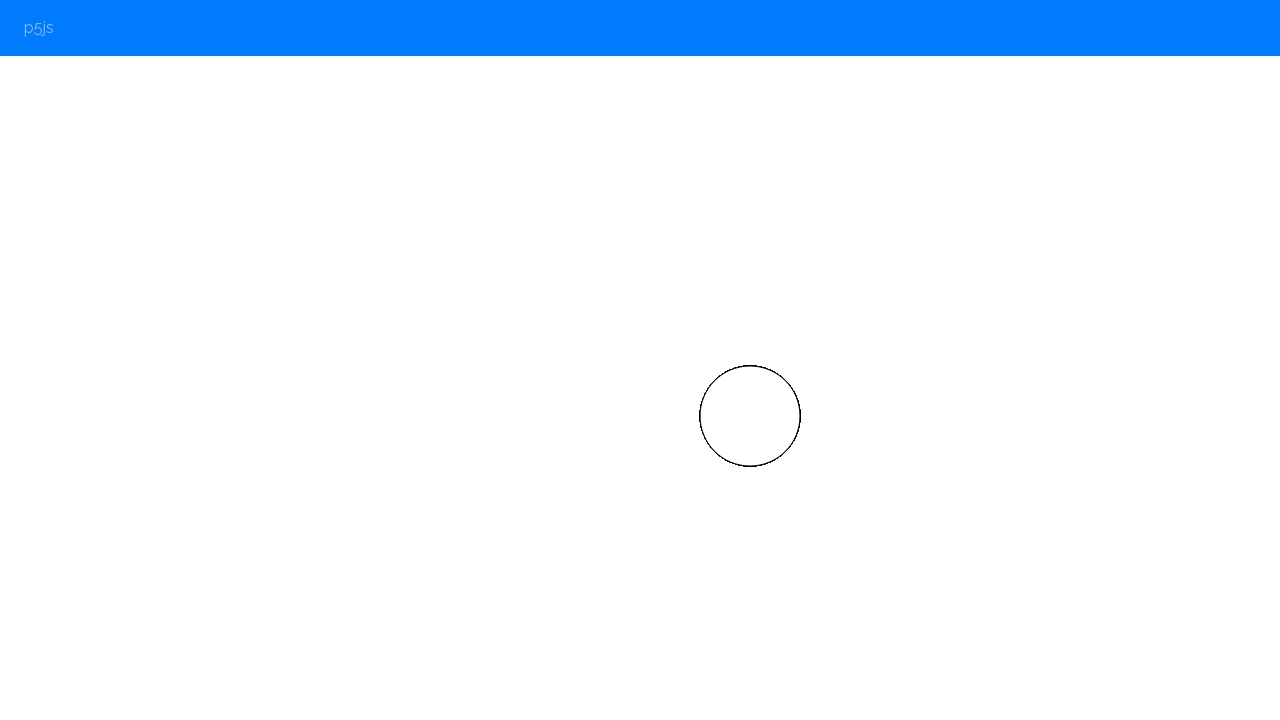

Pressed 'w' key to increase width parameter
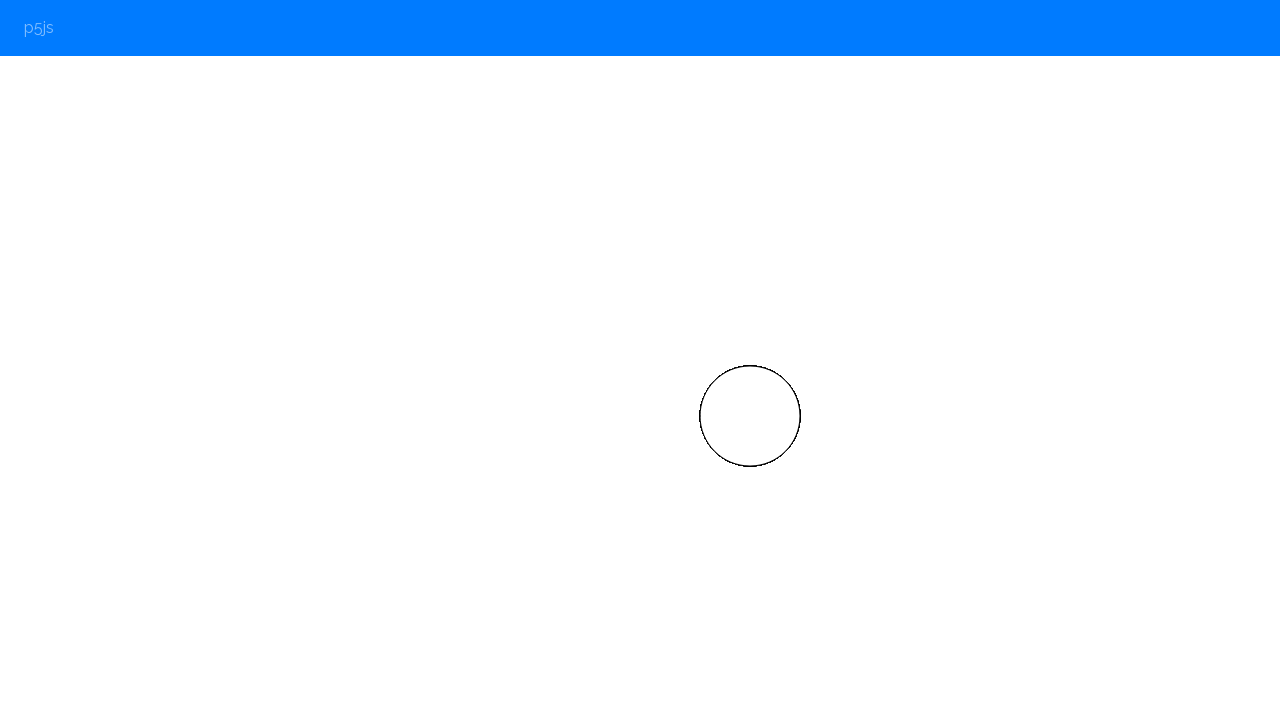

Waited 100ms
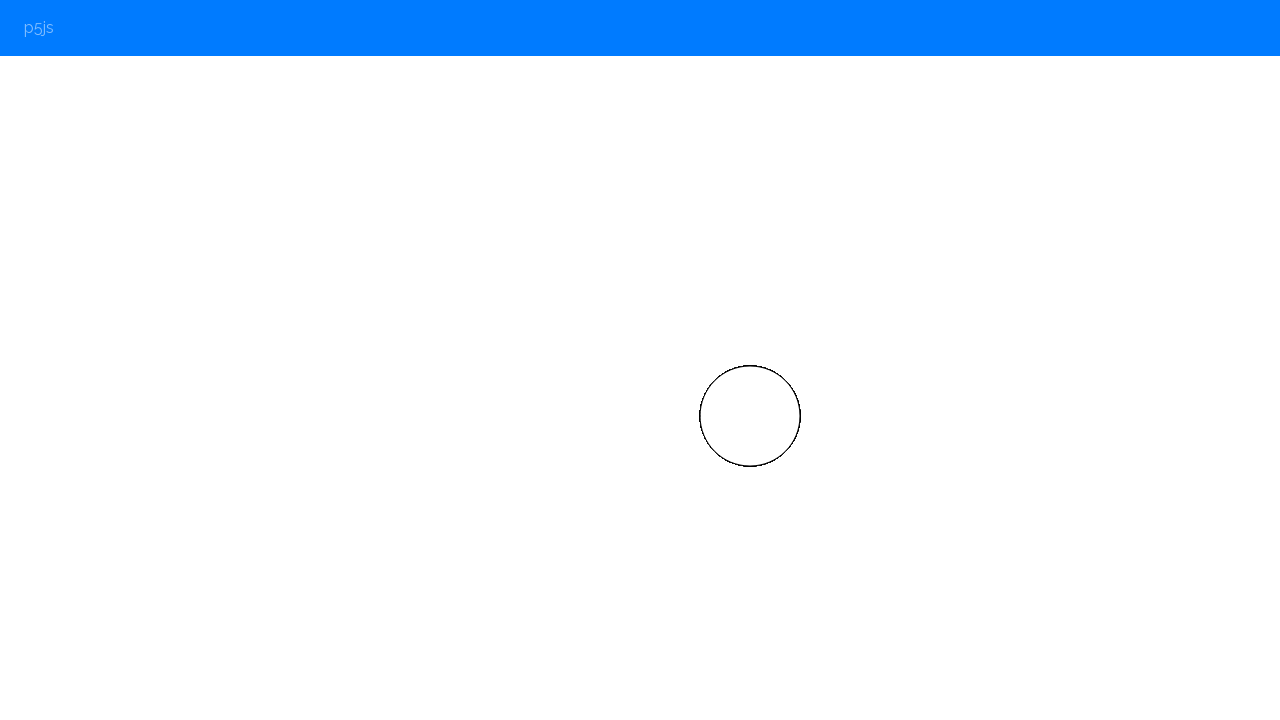

Pressed 'w' key to increase width parameter
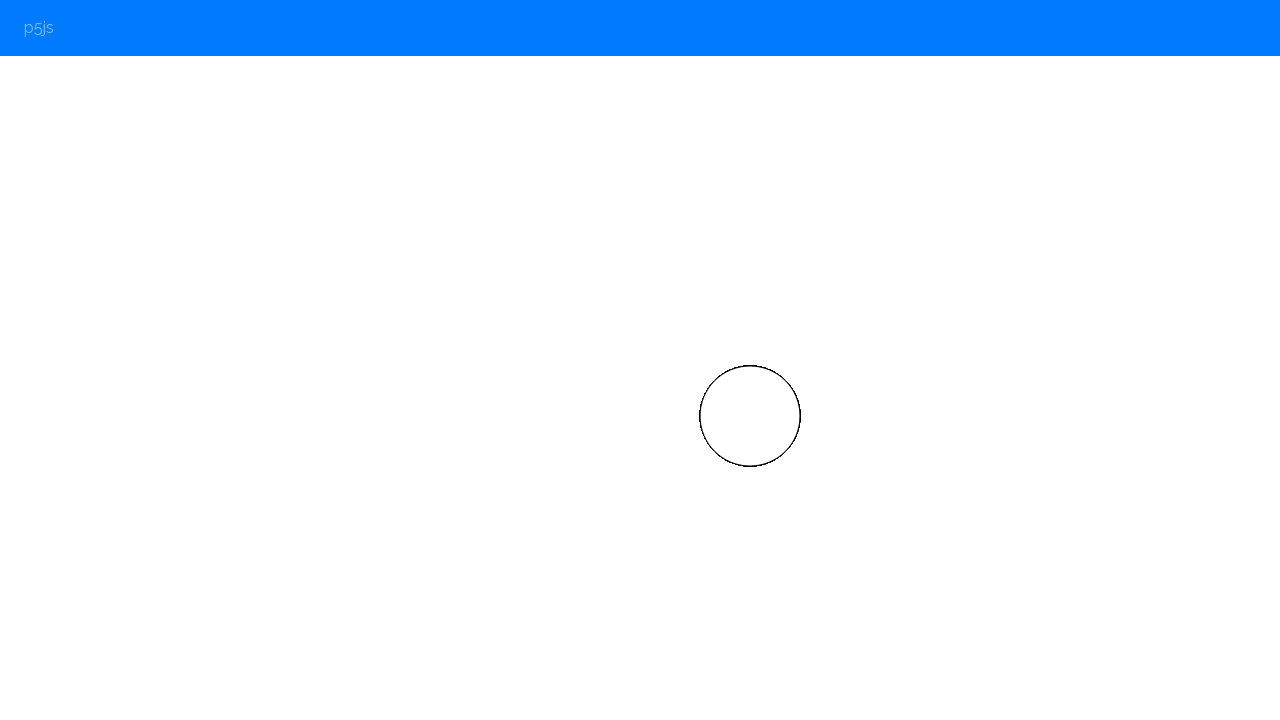

Waited 100ms
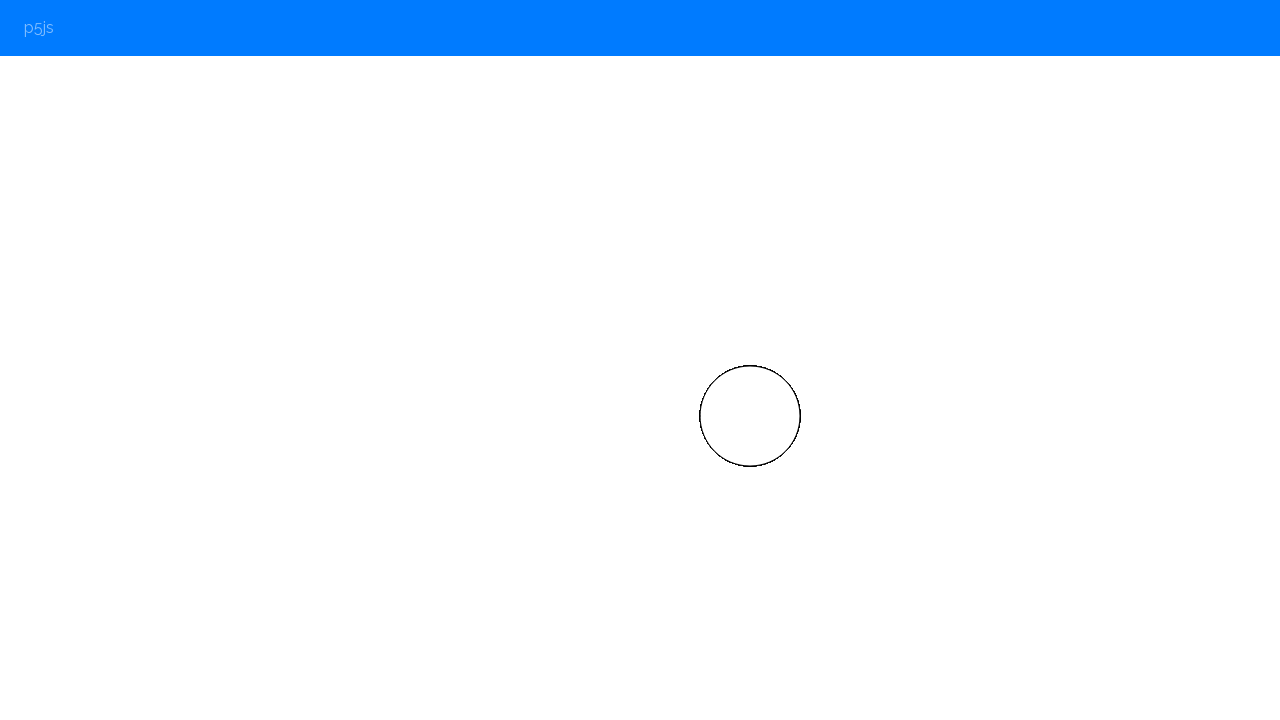

Pressed '2' key to change color
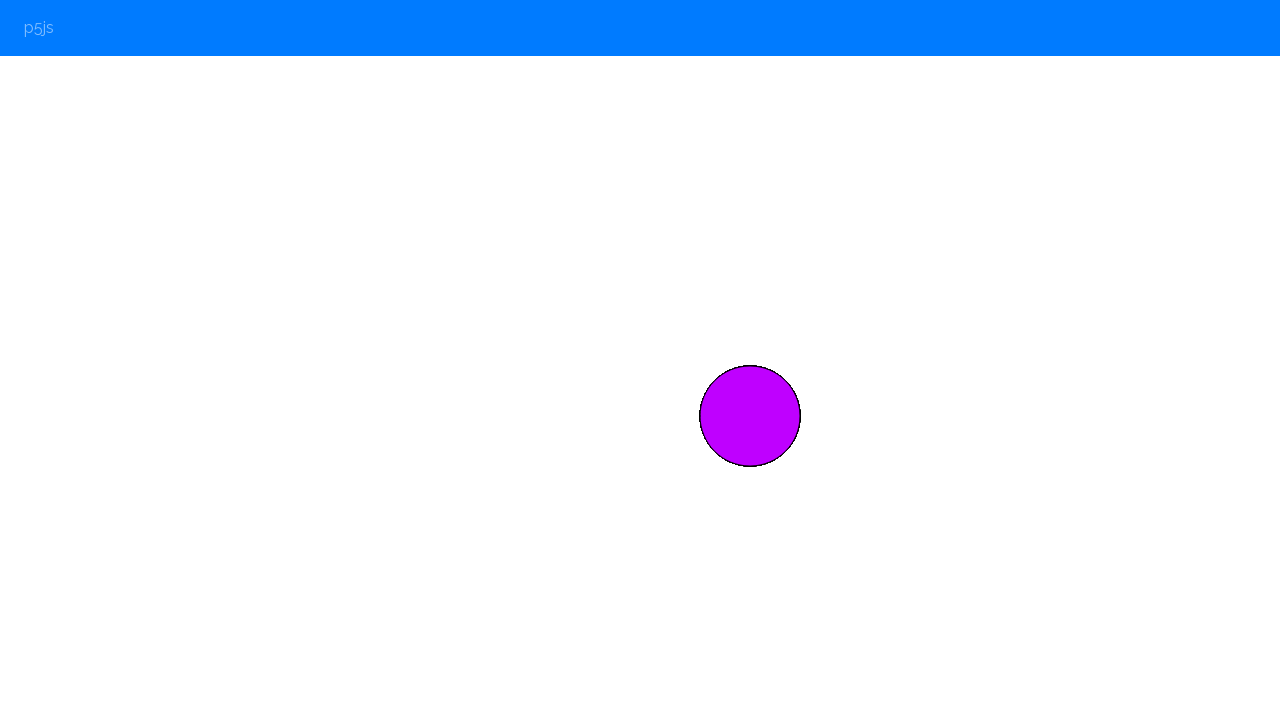

Waited 100ms
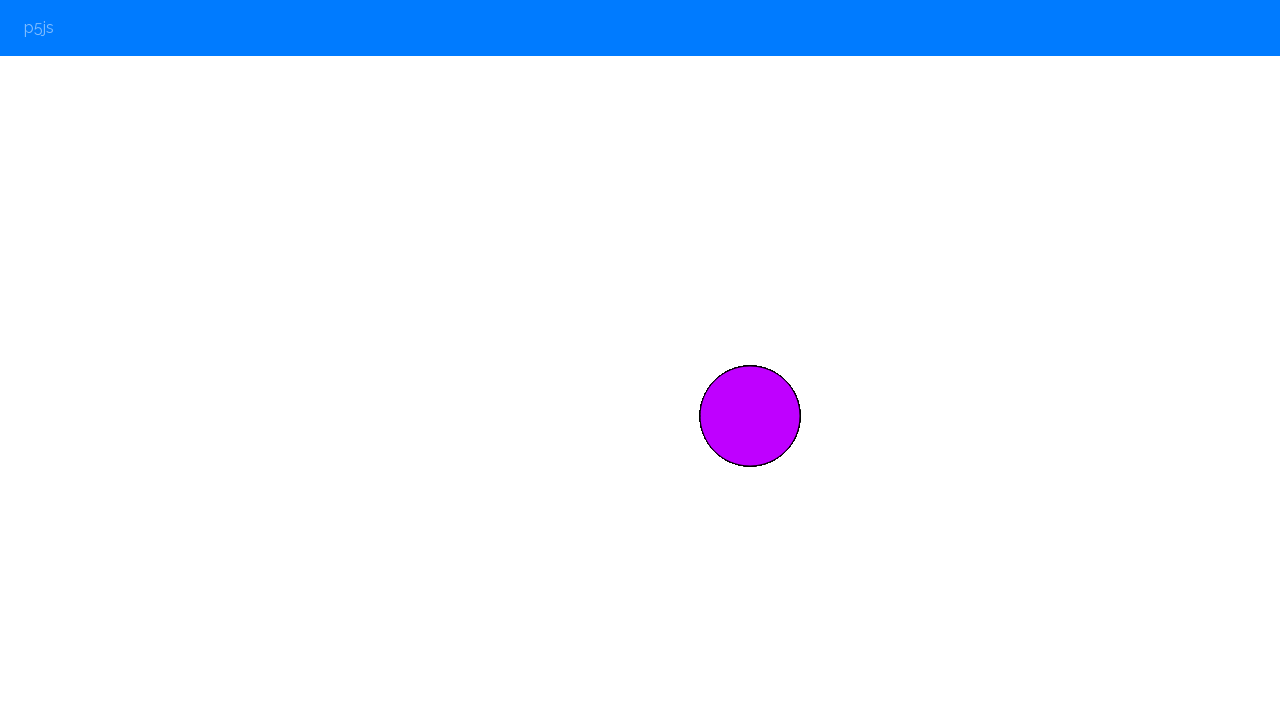

Pressed '2' key to change color
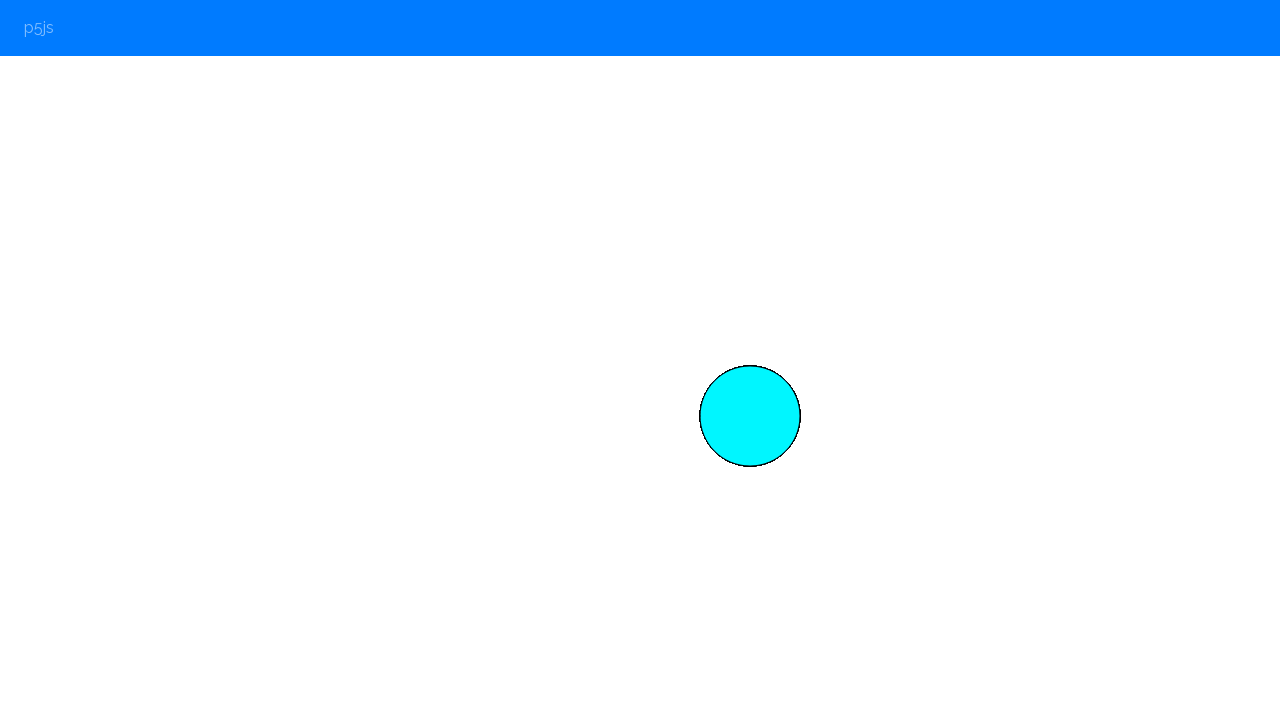

Waited 100ms
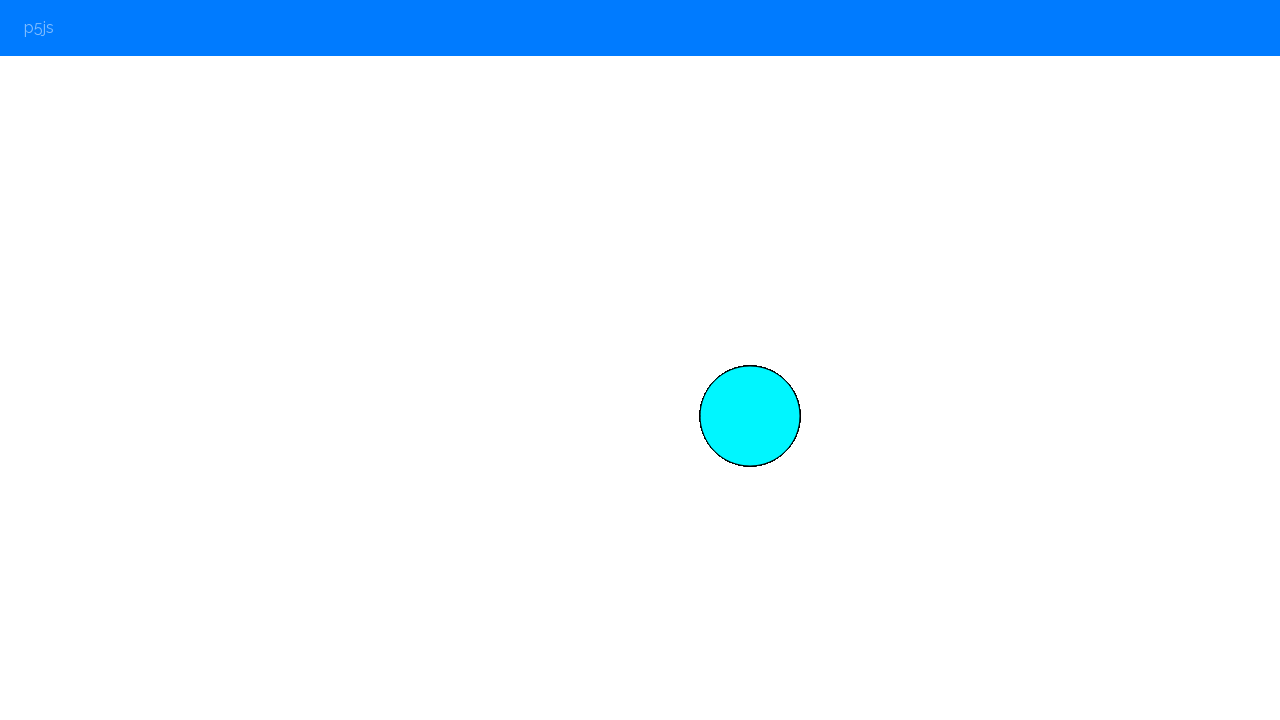

Pressed ArrowUp to move up
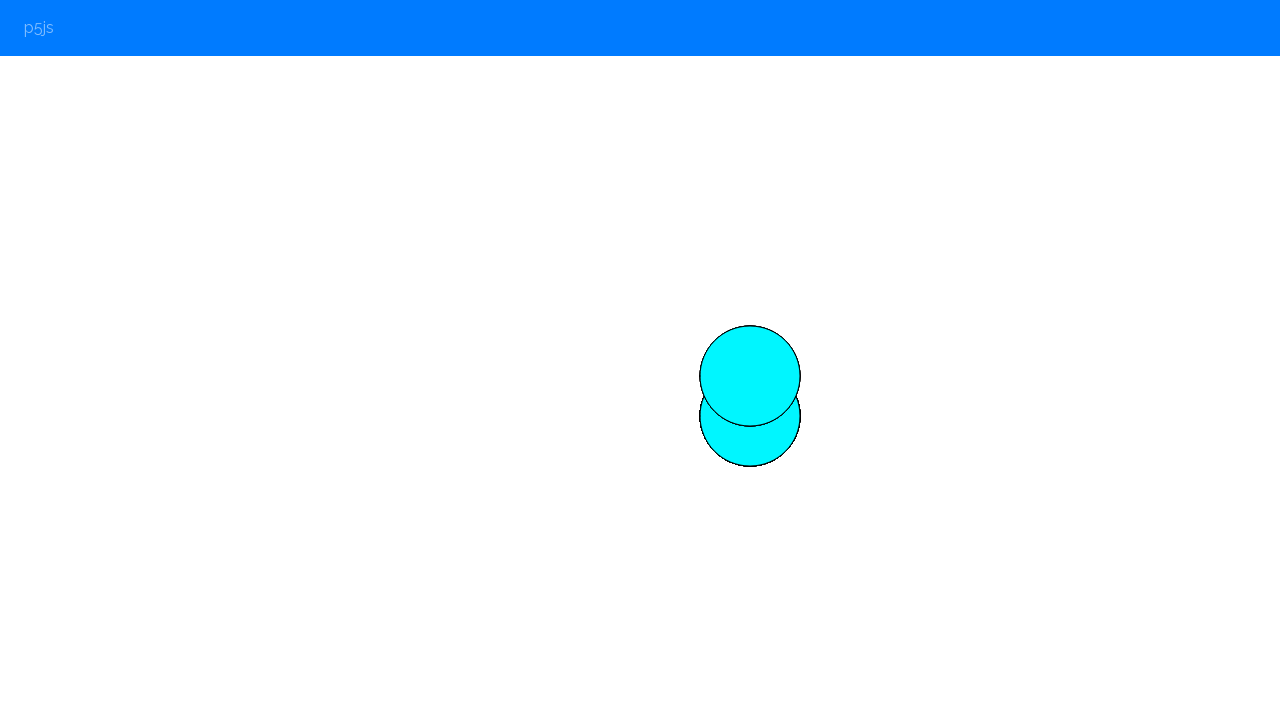

Waited 100ms
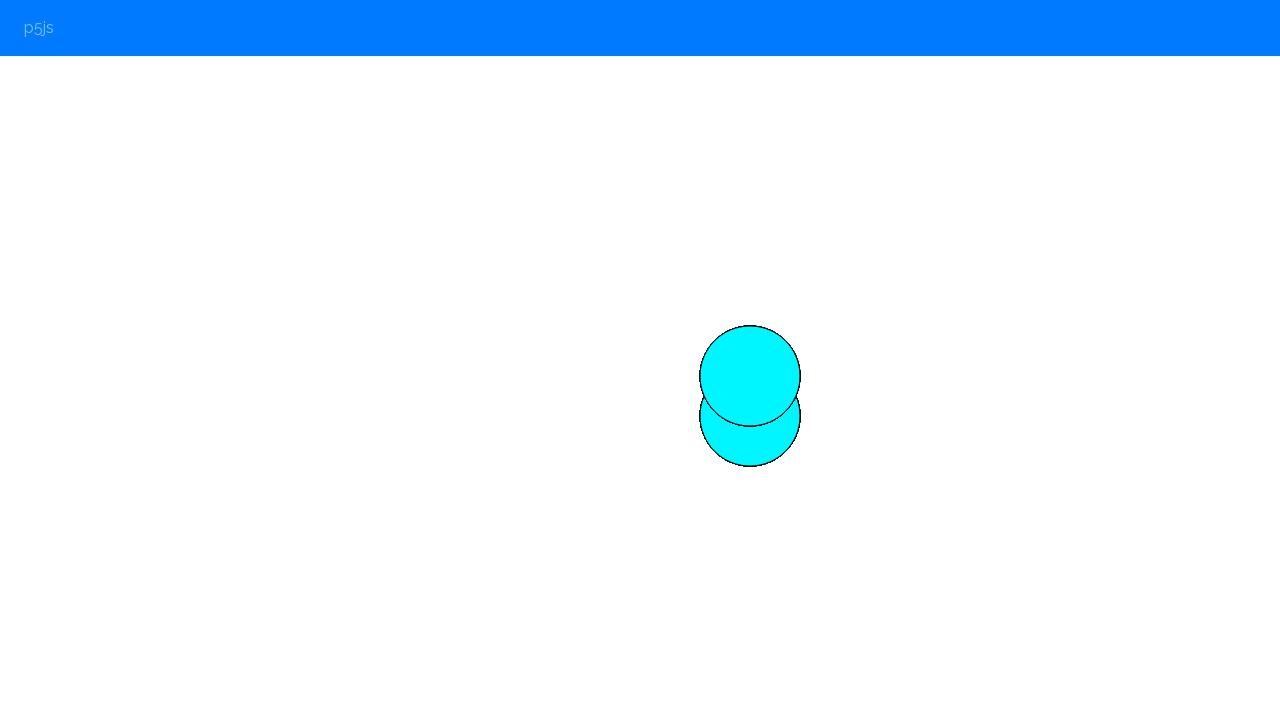

Pressed ArrowUp to move up
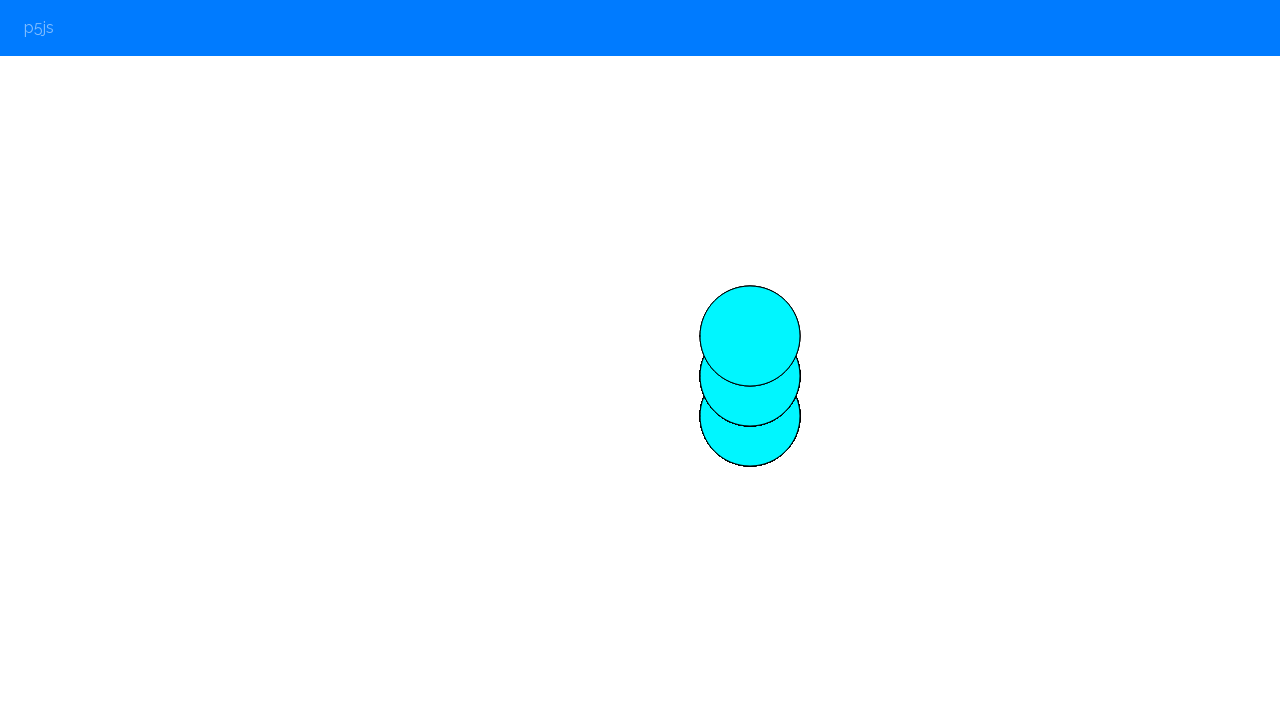

Waited 100ms
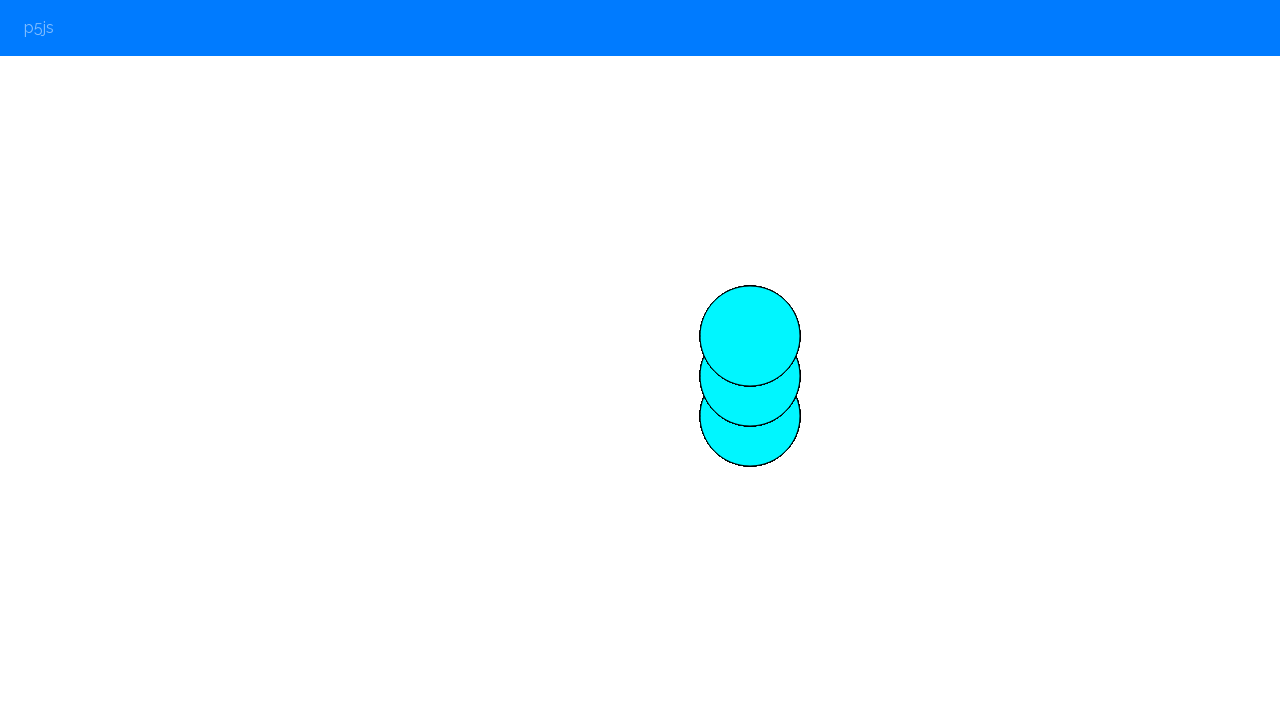

Pressed ArrowUp to move up
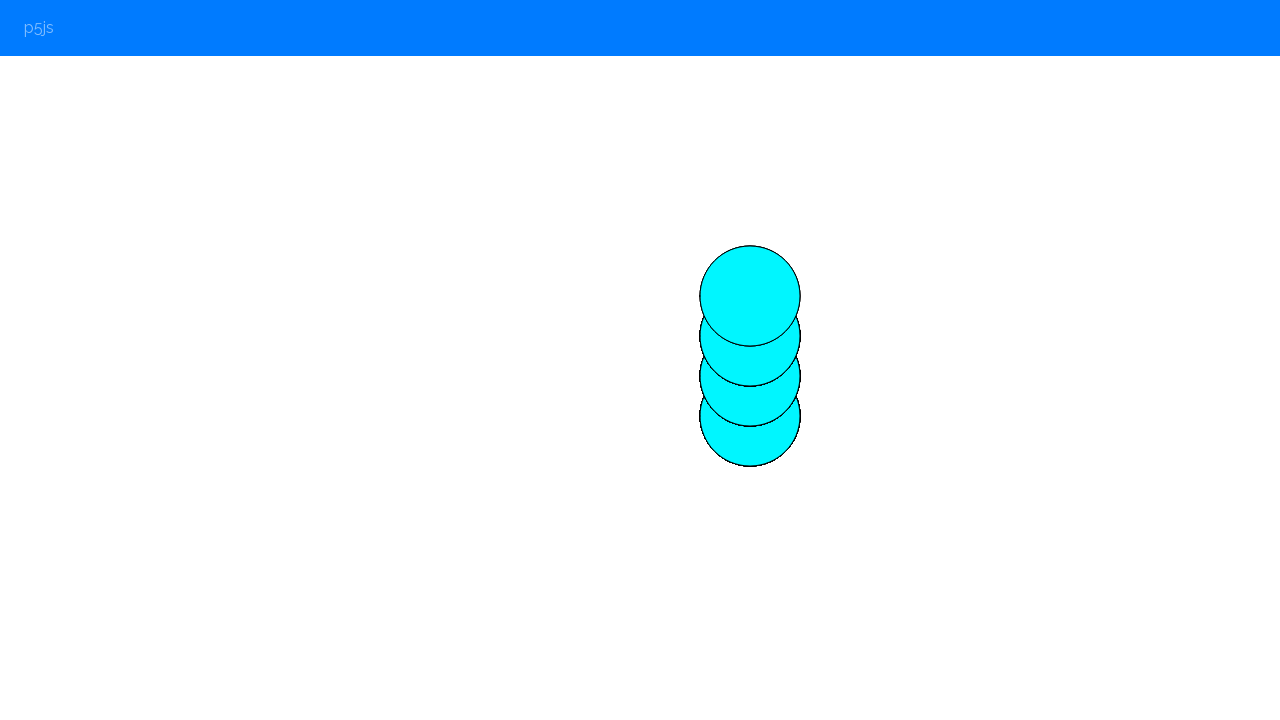

Waited 100ms
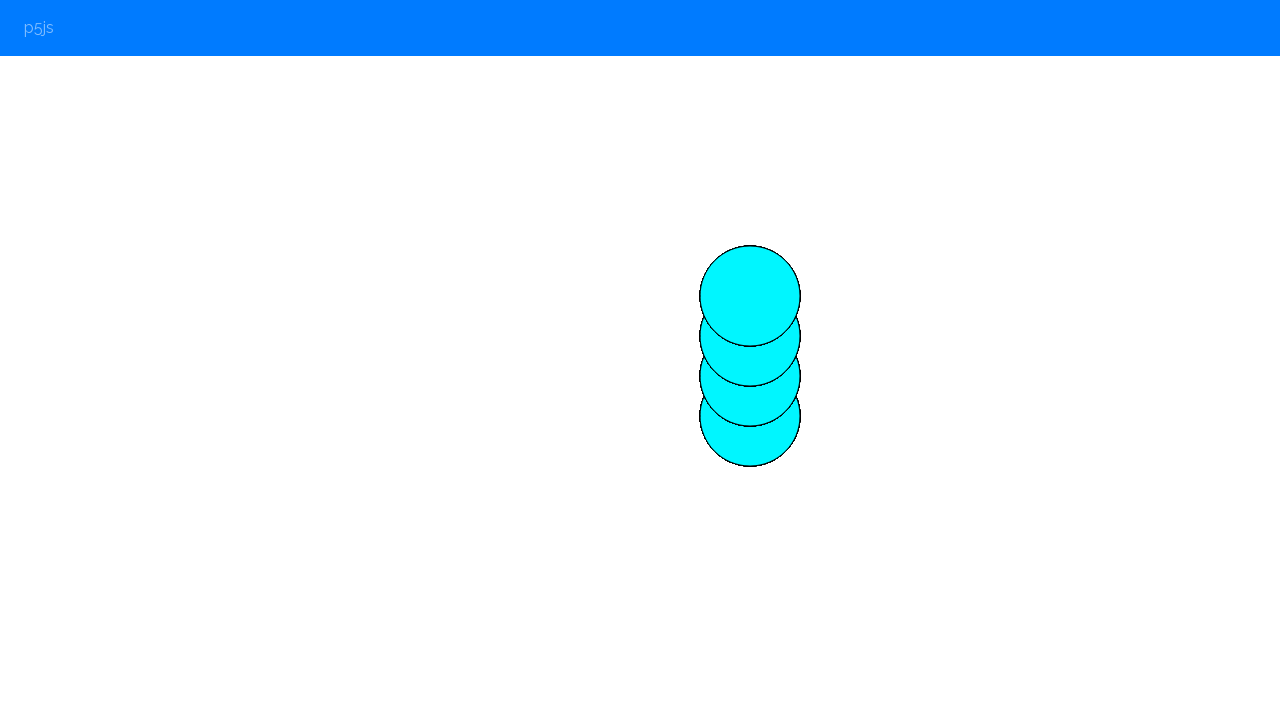

Pressed ArrowUp to move up
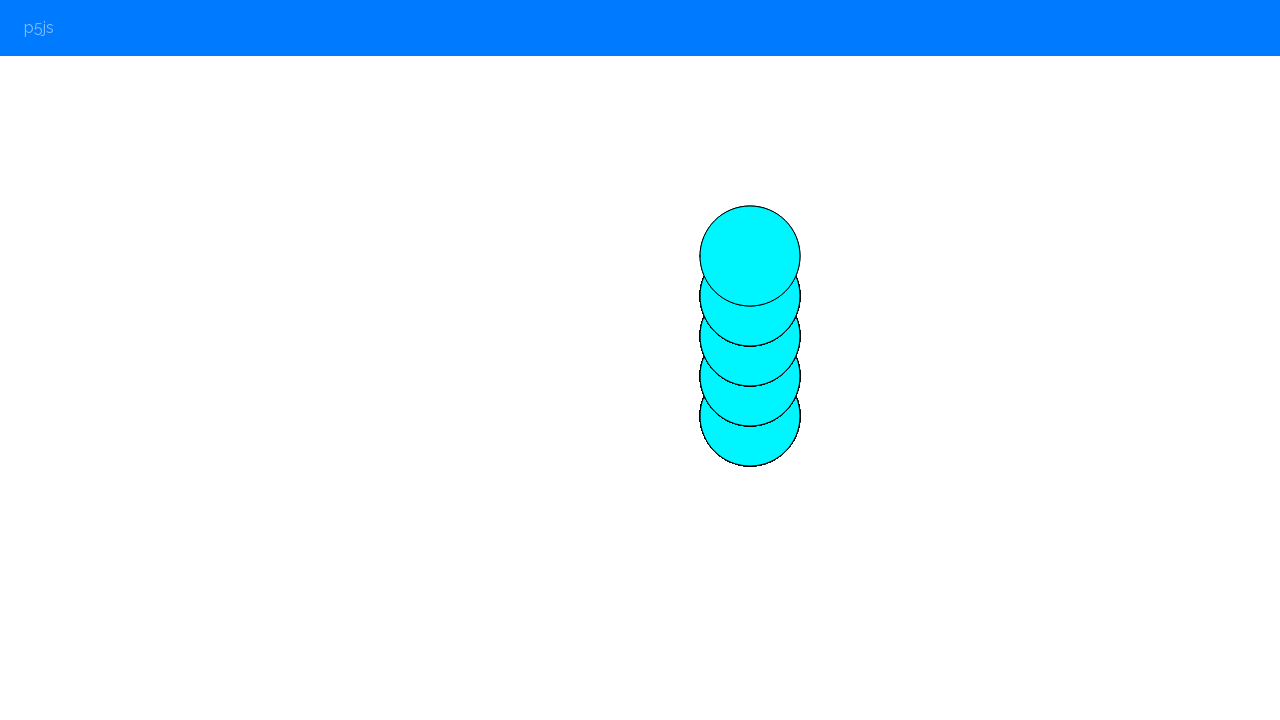

Waited 100ms
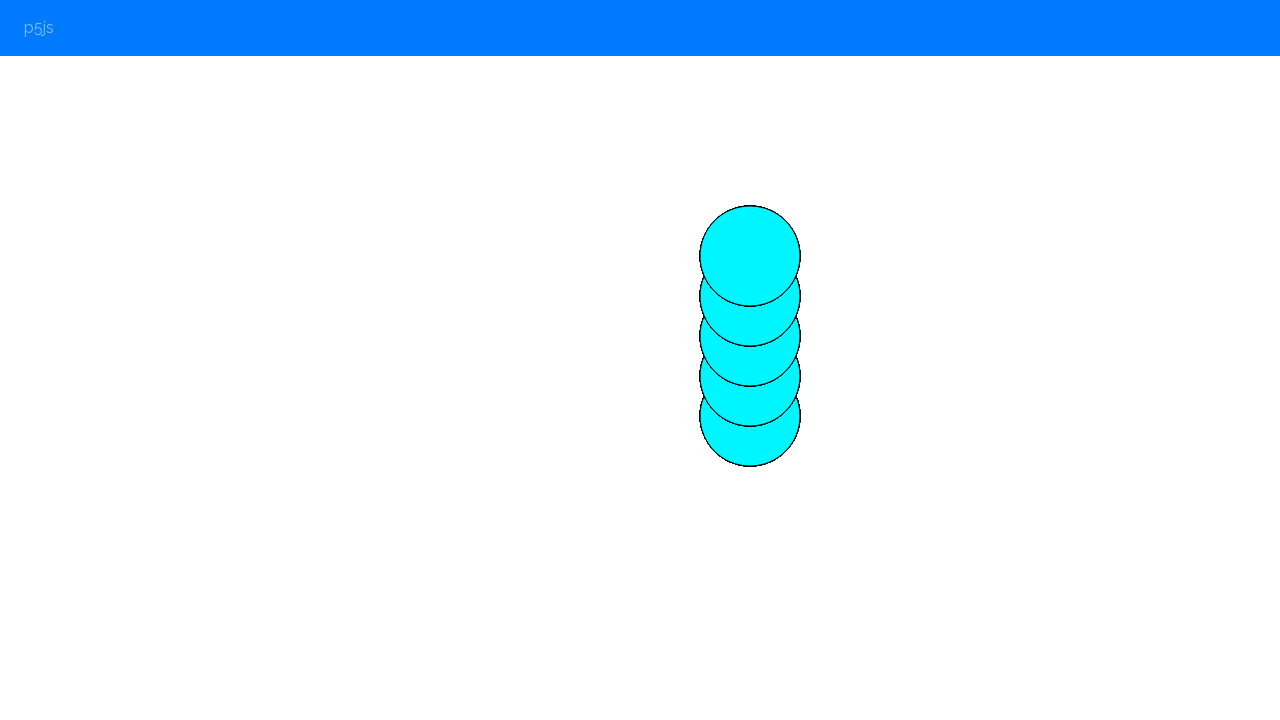

Pressed ArrowUp to move up
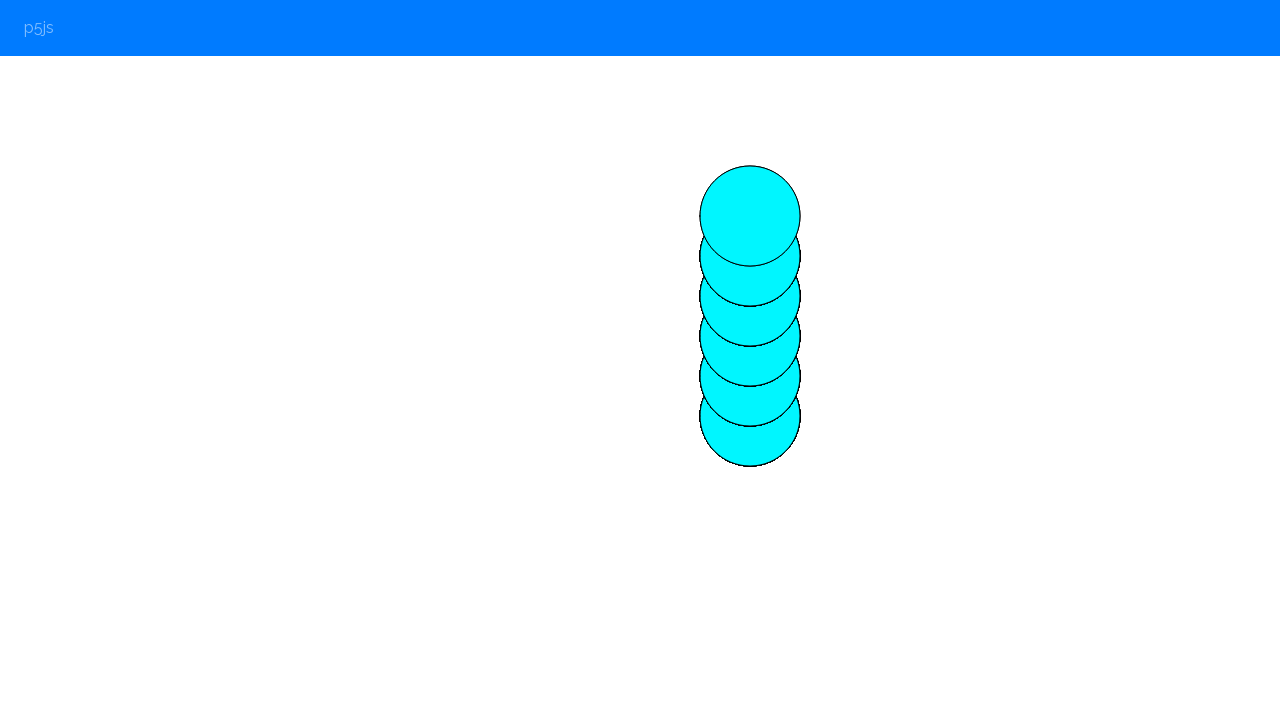

Waited 100ms
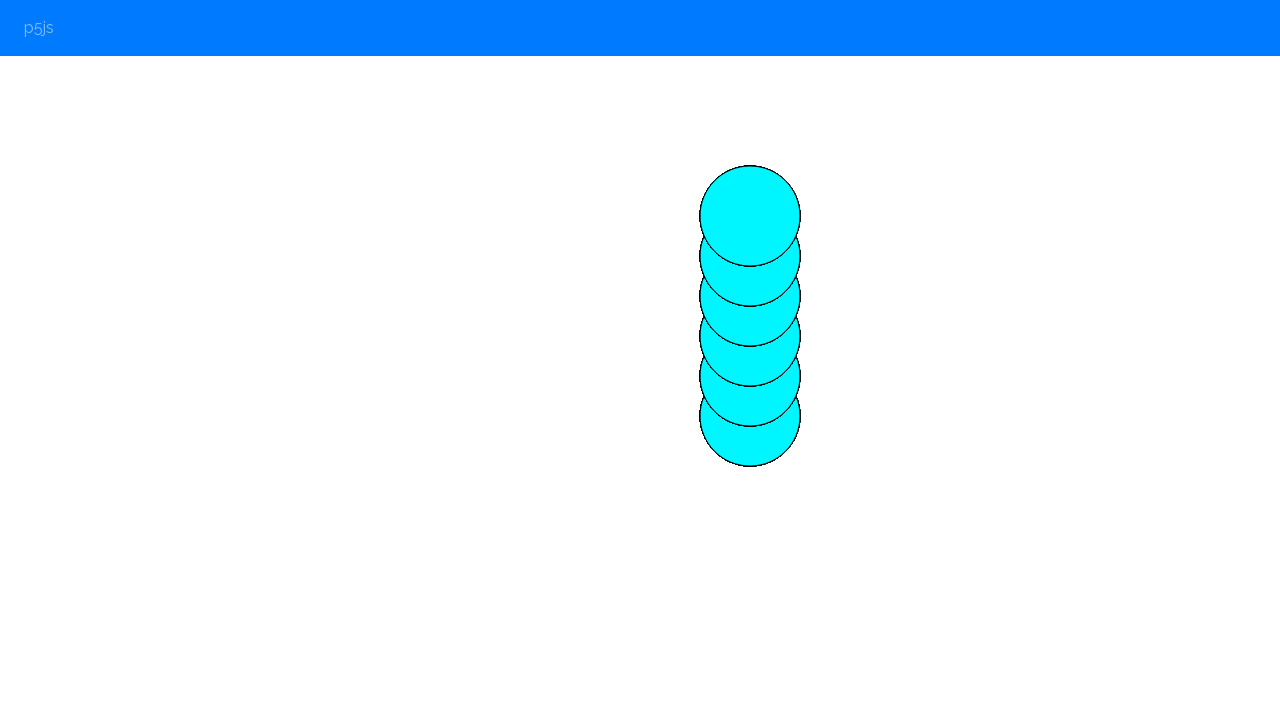

Pressed '2' key to change color before moving right
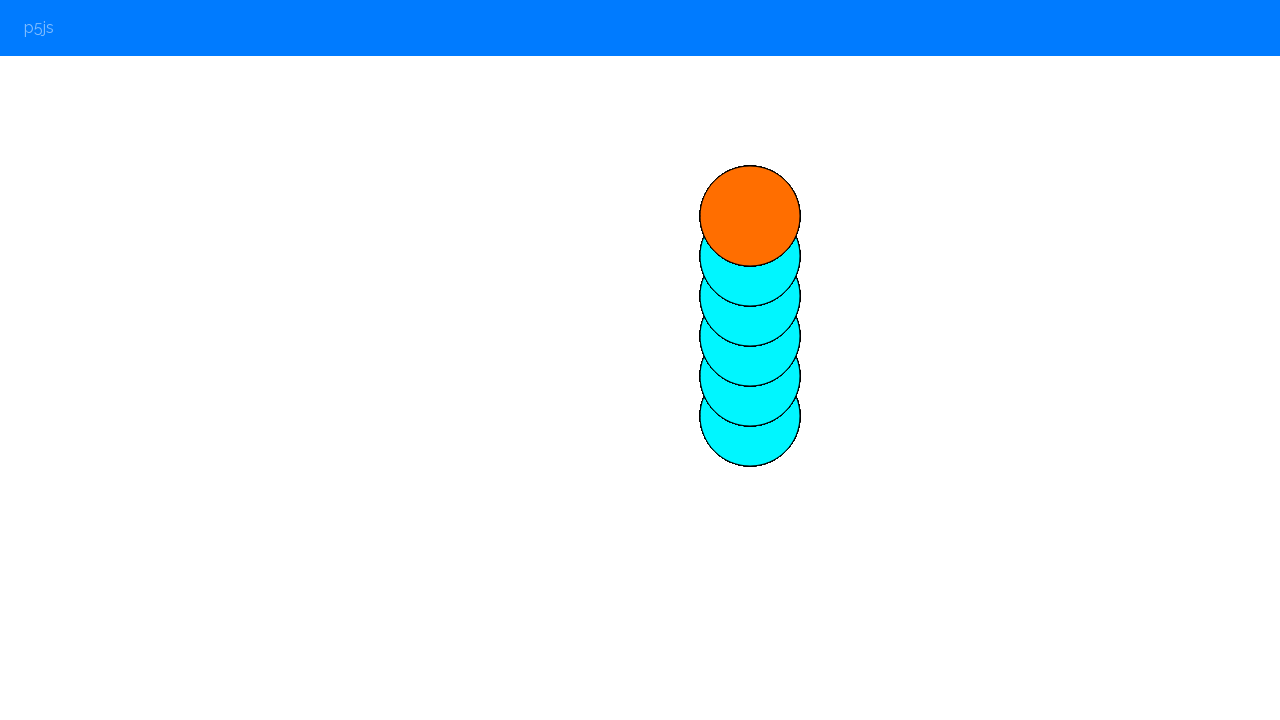

Waited 100ms
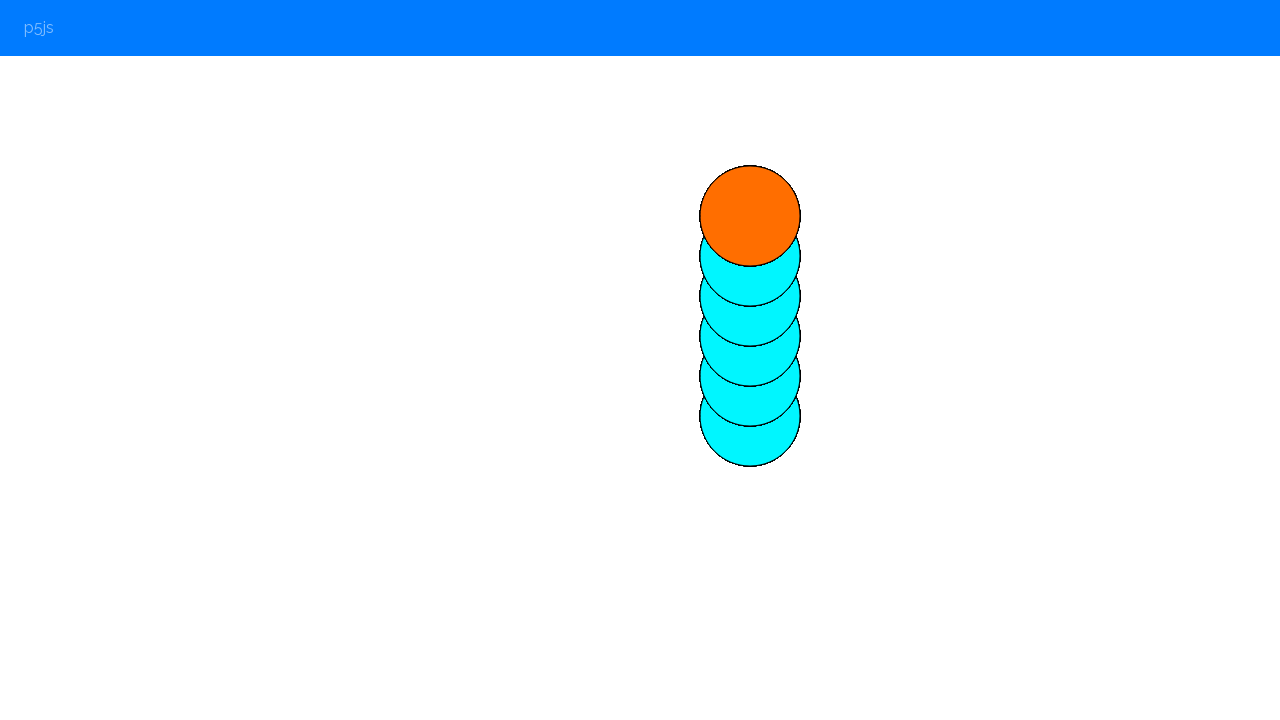

Pressed ArrowRight to move right
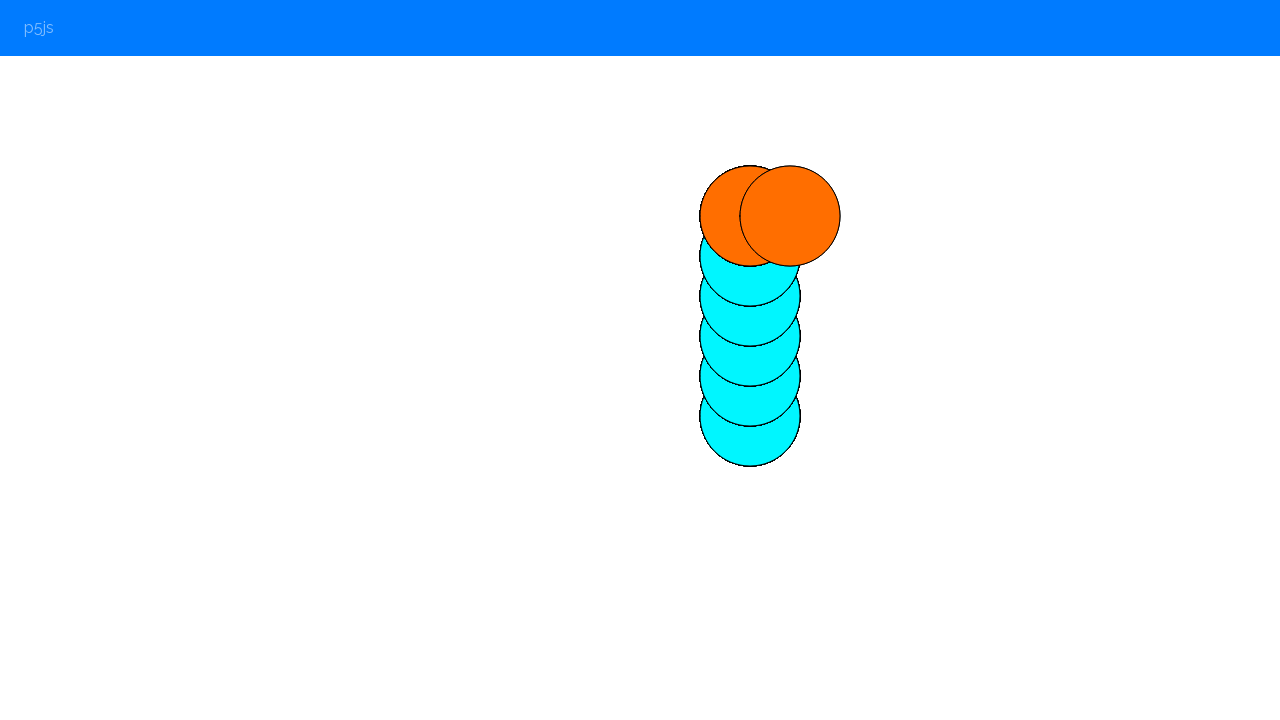

Waited 100ms
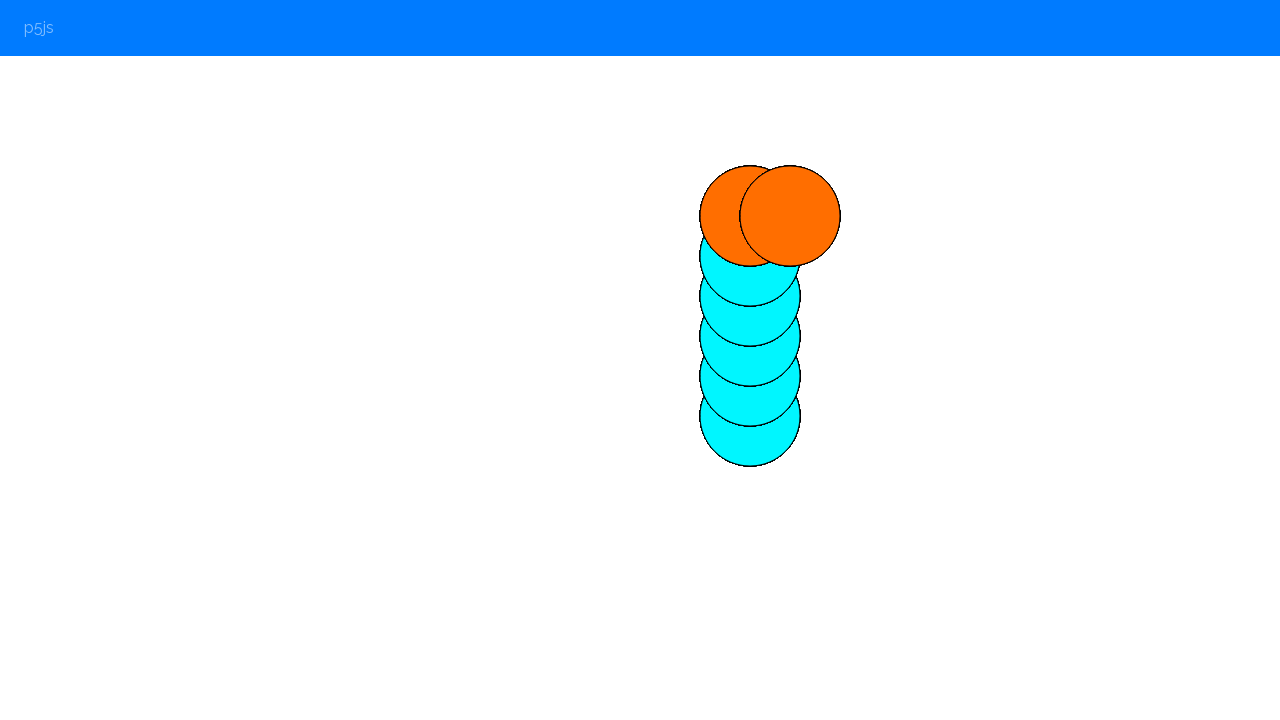

Pressed ArrowRight to move right
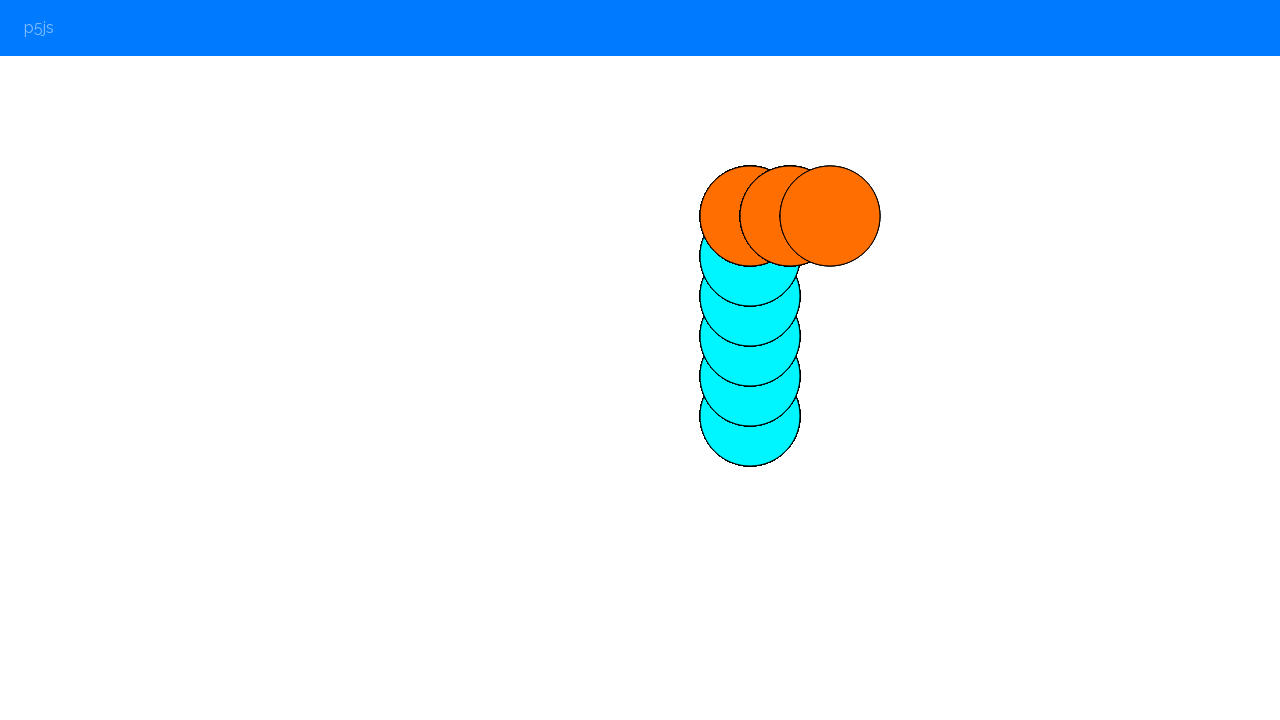

Waited 100ms
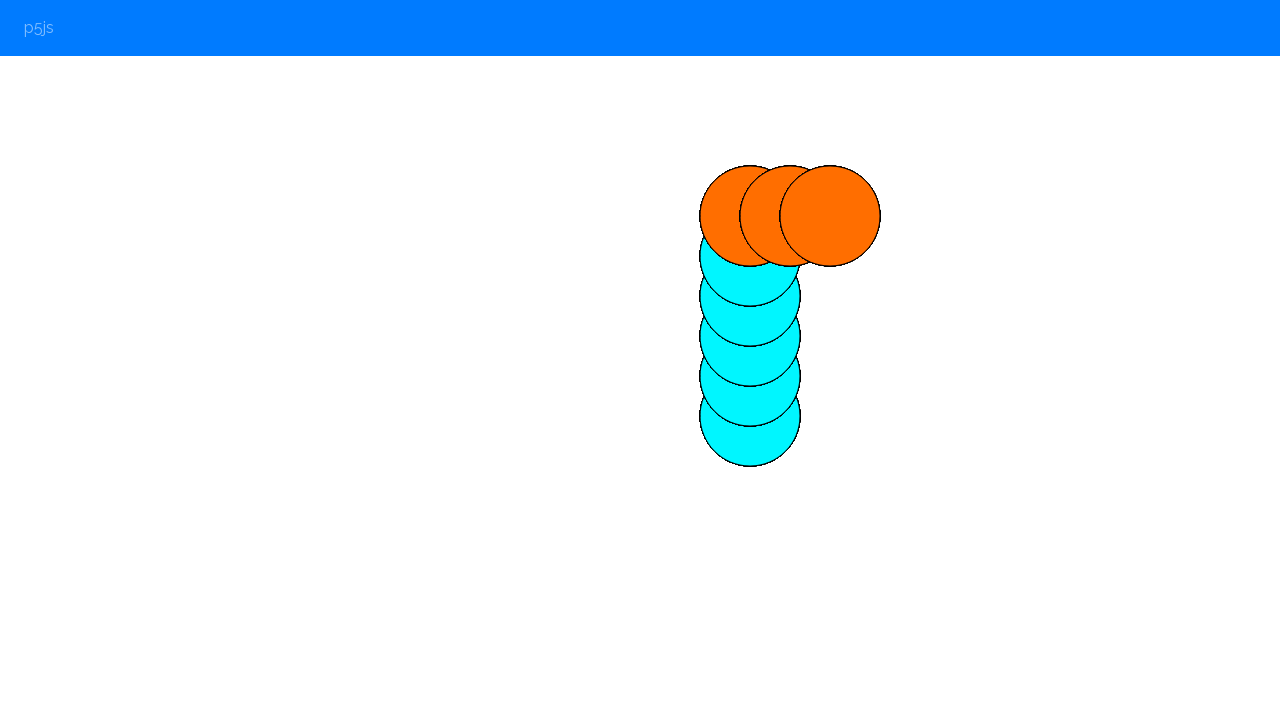

Pressed ArrowRight to move right
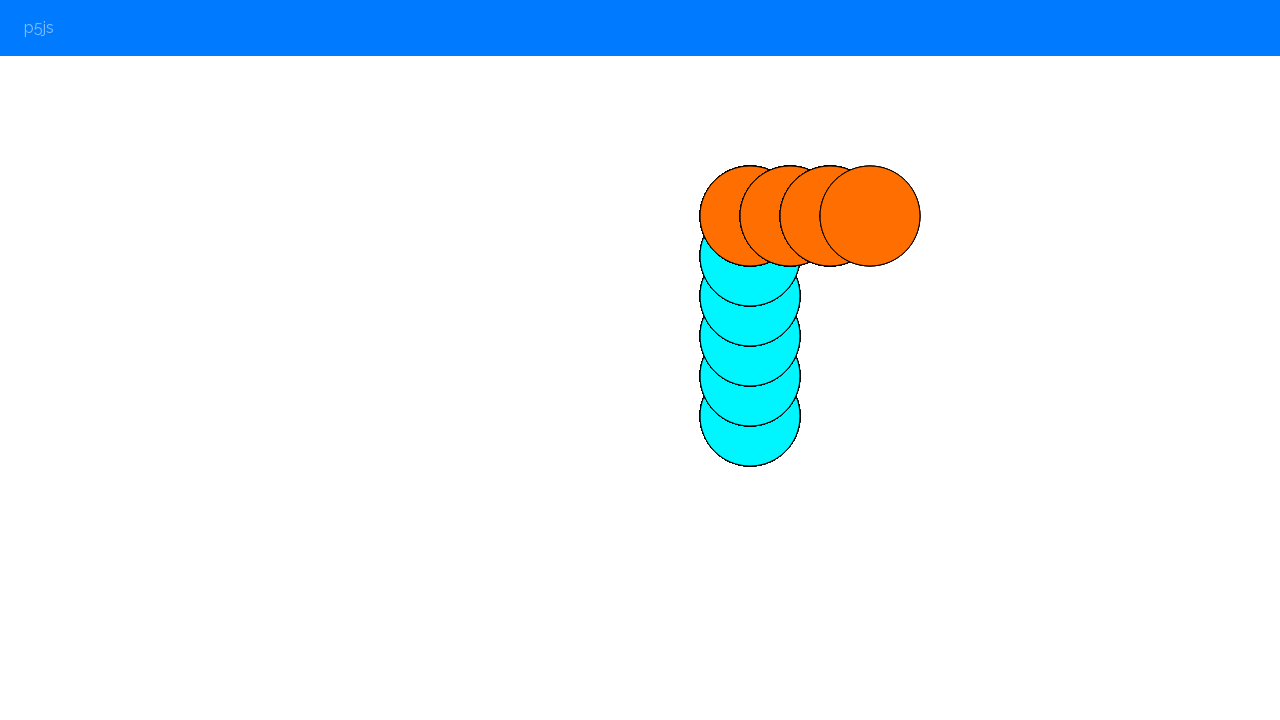

Waited 100ms
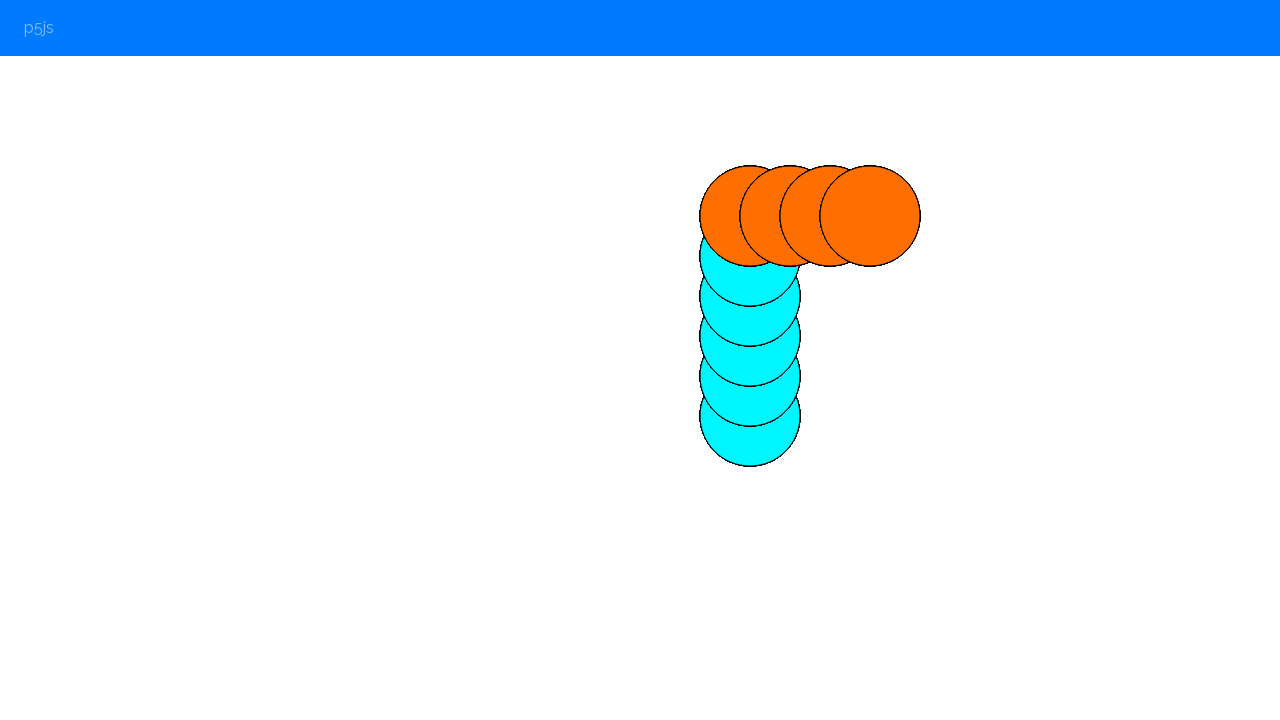

Pressed ArrowRight to move right
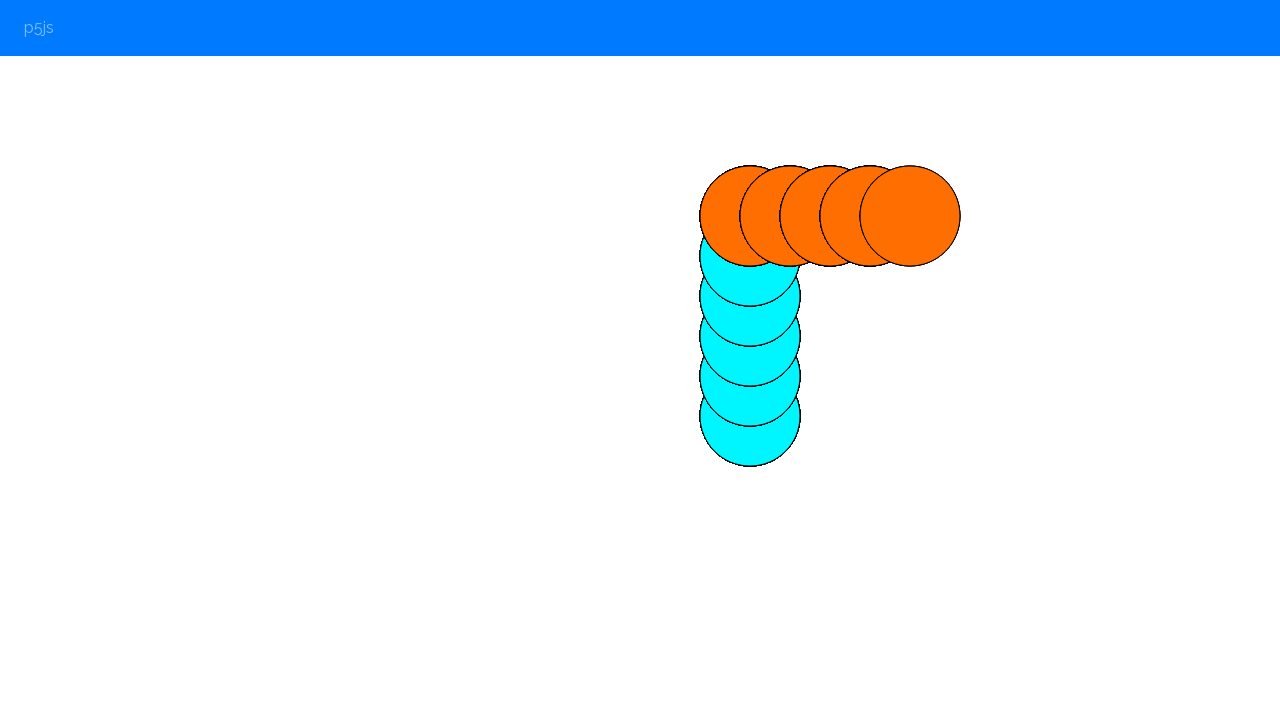

Waited 100ms
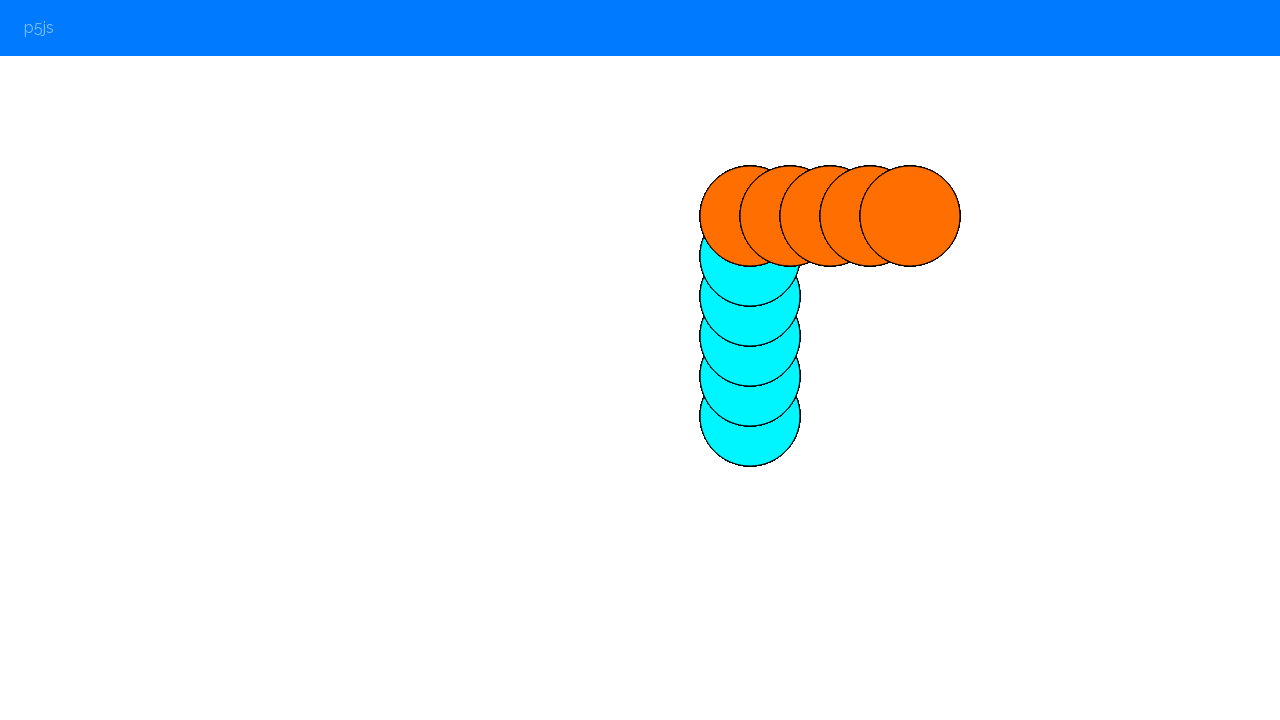

Pressed ArrowRight to move right
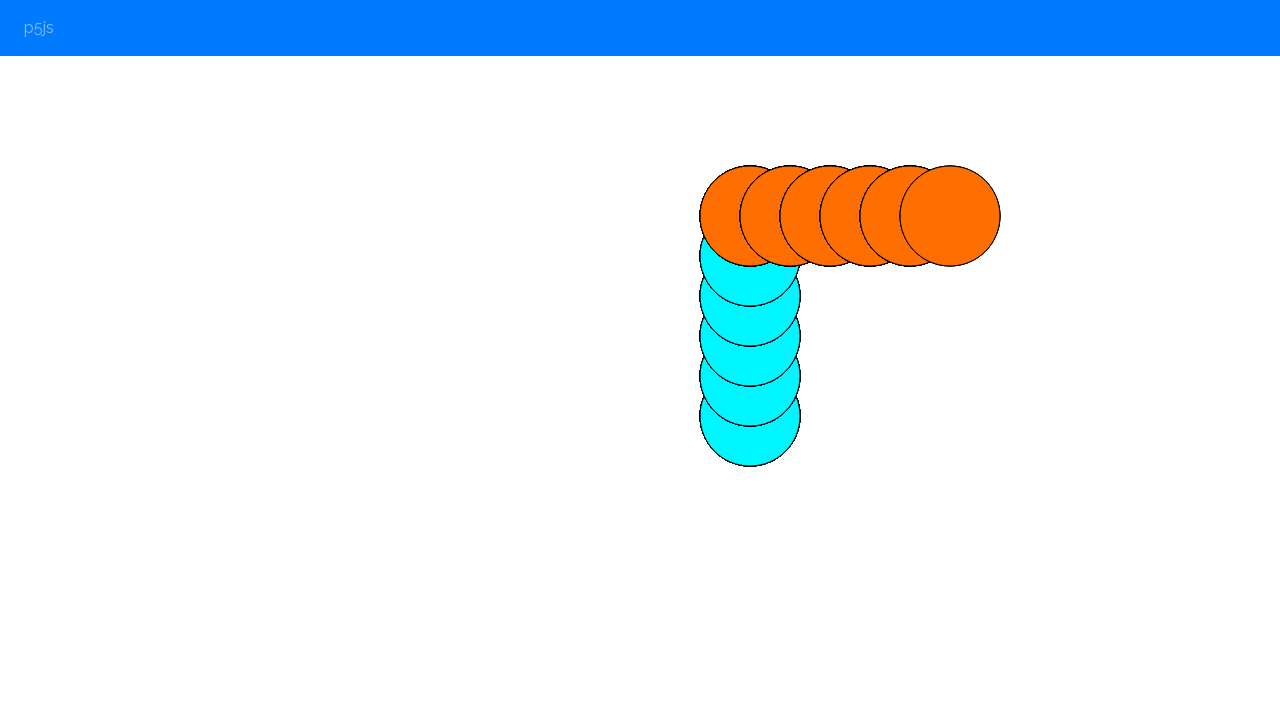

Waited 100ms
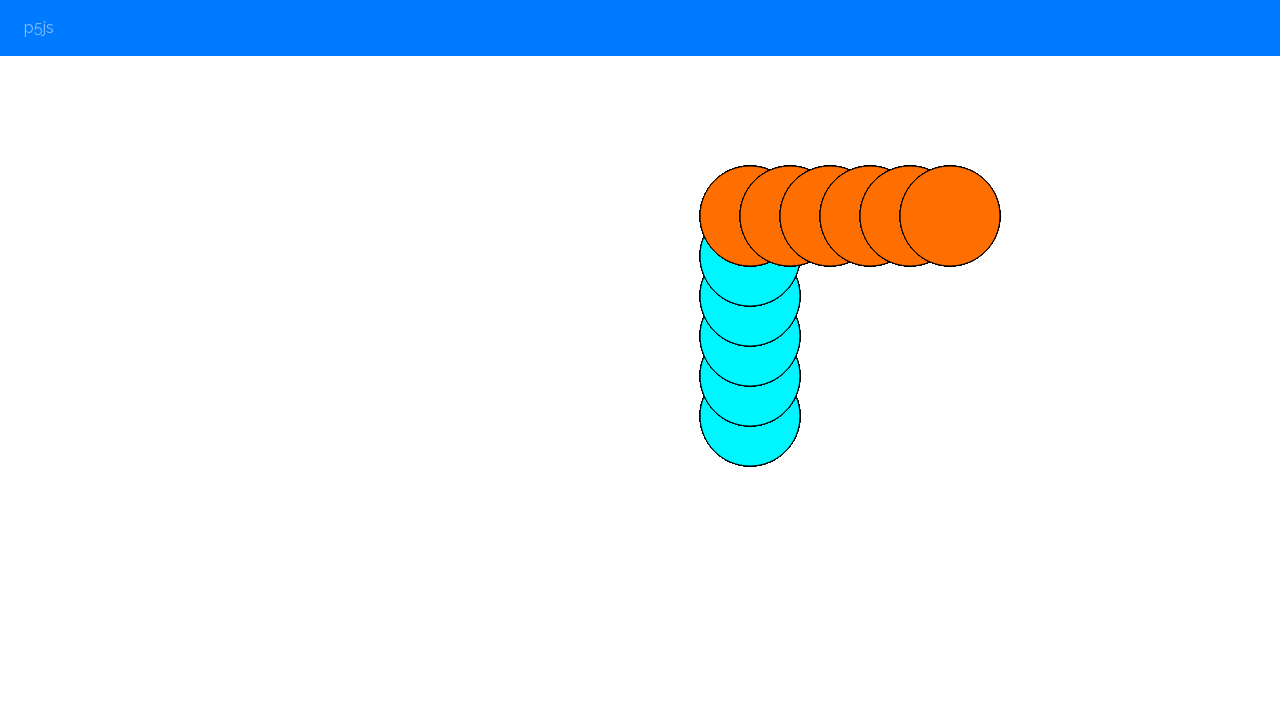

Pressed '2' key to change color before moving down
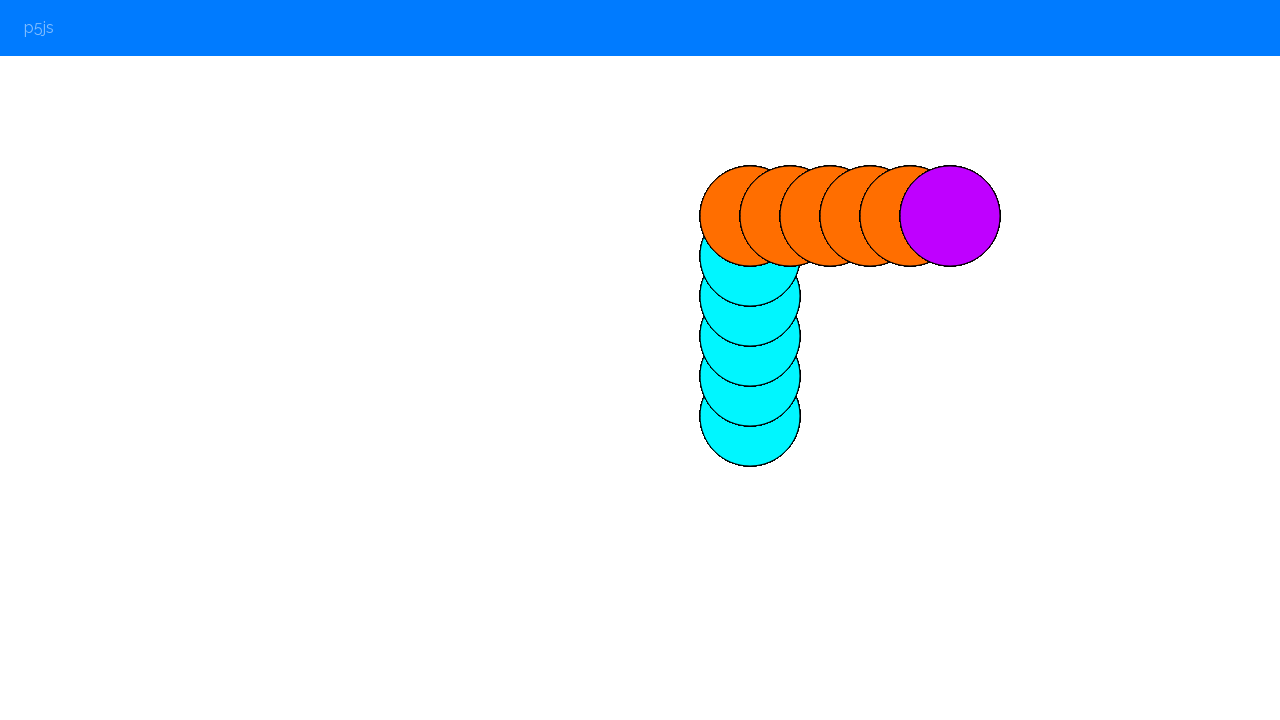

Waited 100ms
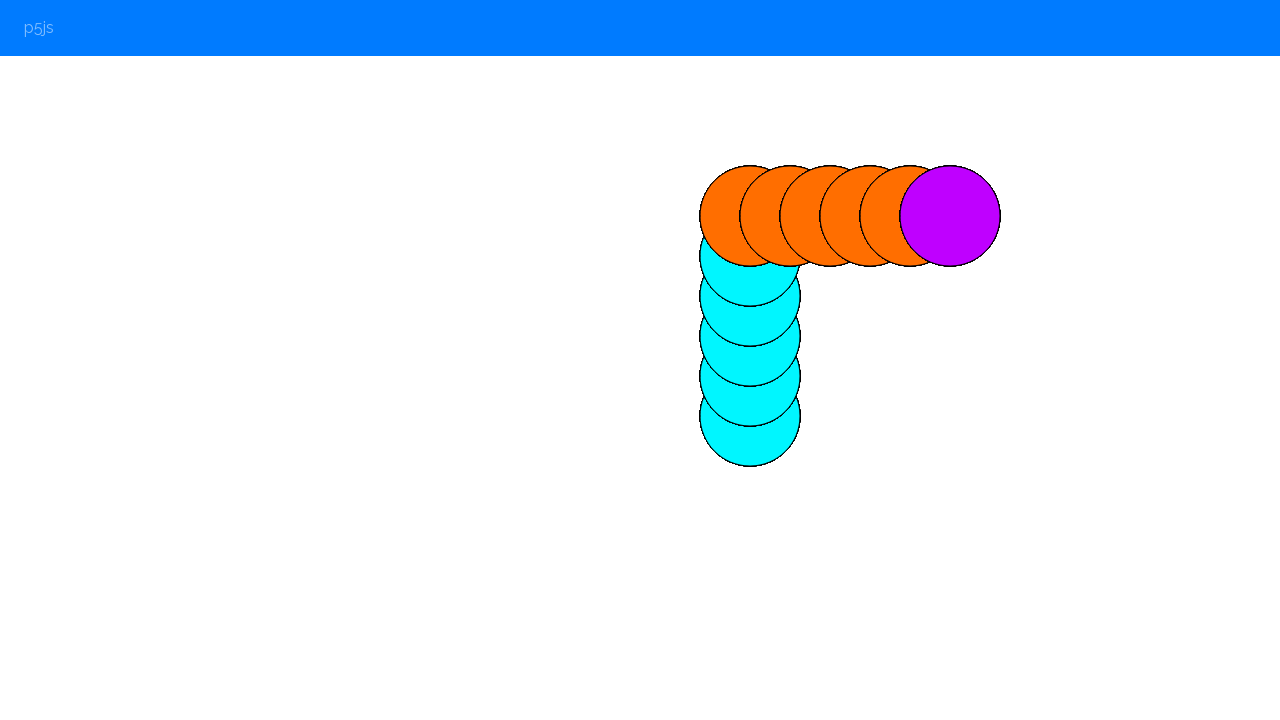

Pressed ArrowDown to move down
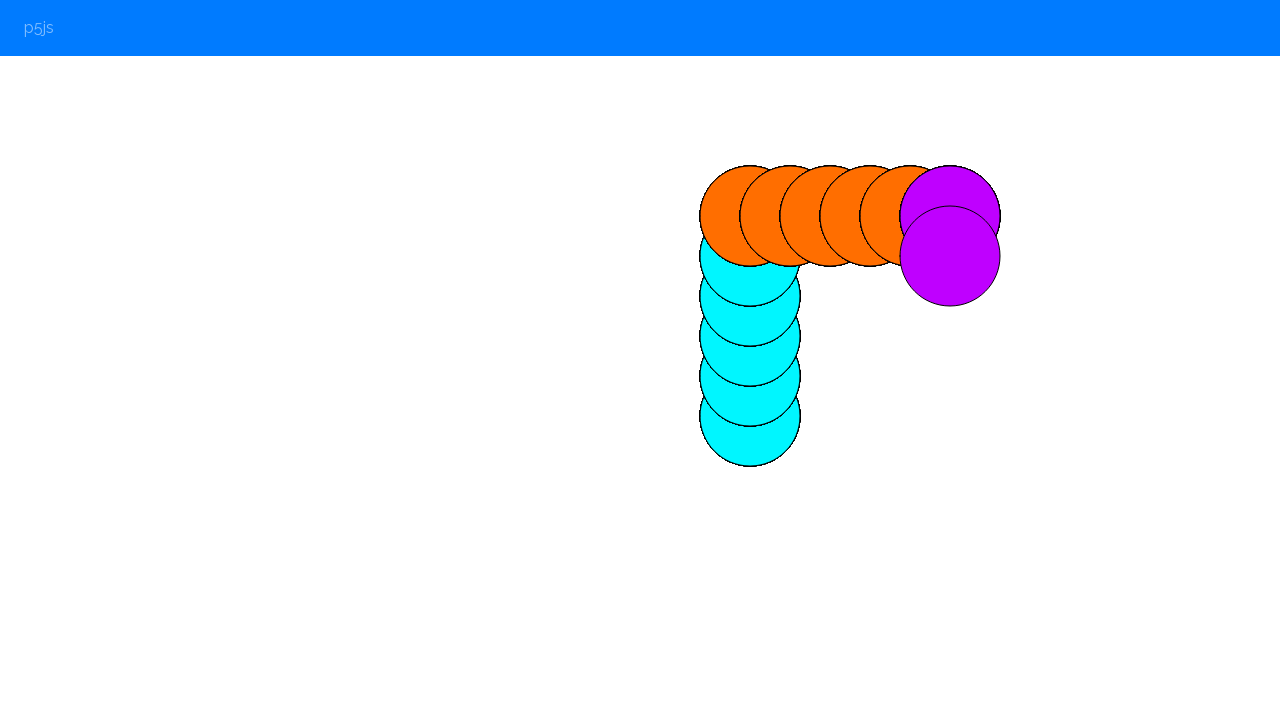

Waited 100ms
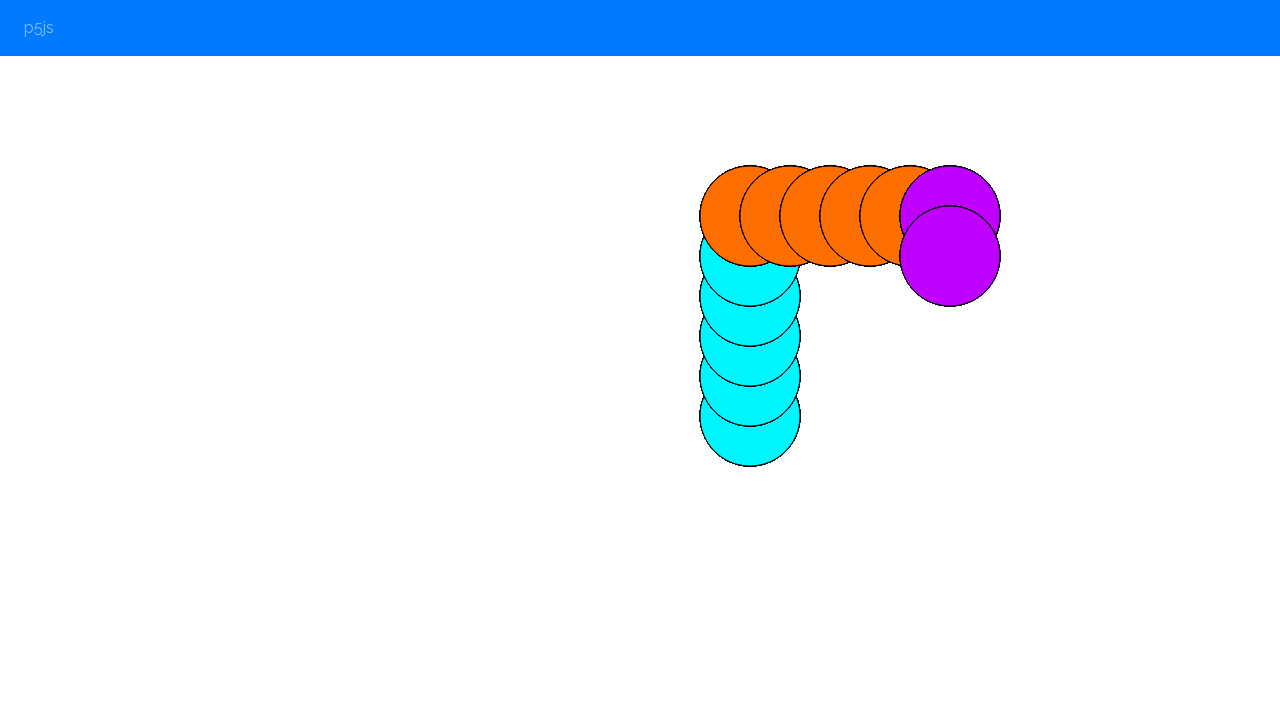

Pressed ArrowDown to move down
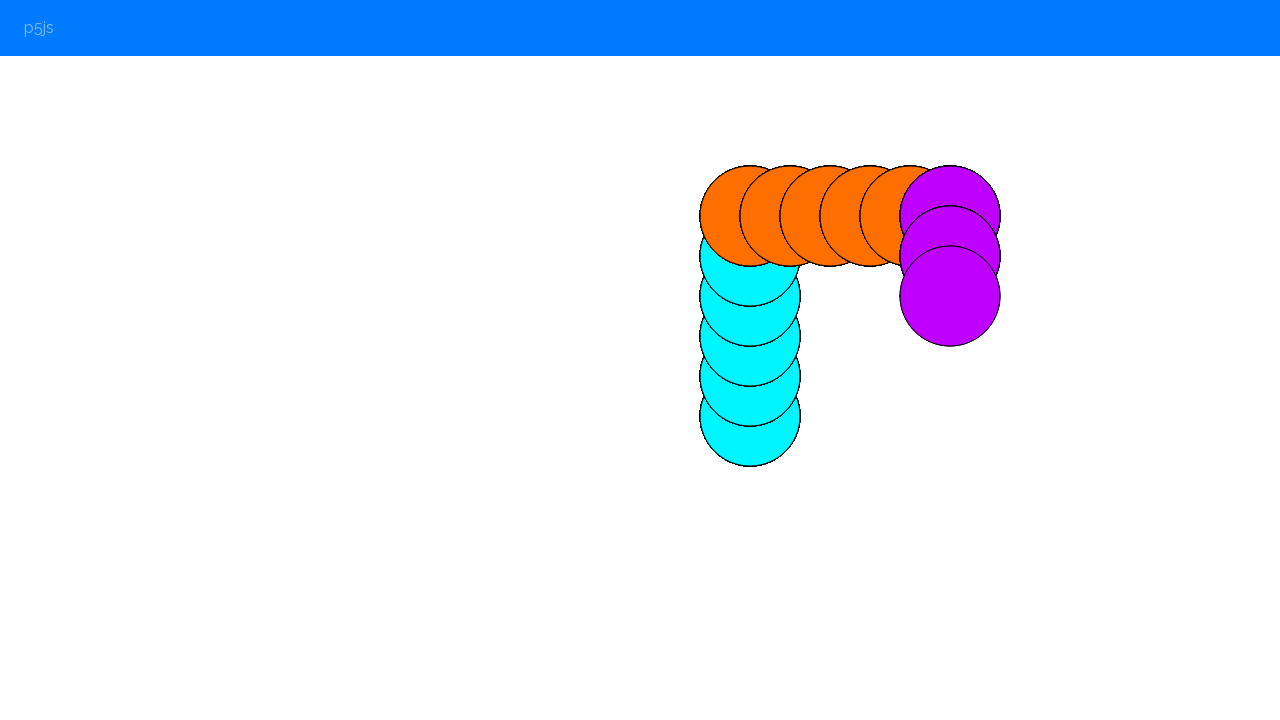

Waited 100ms
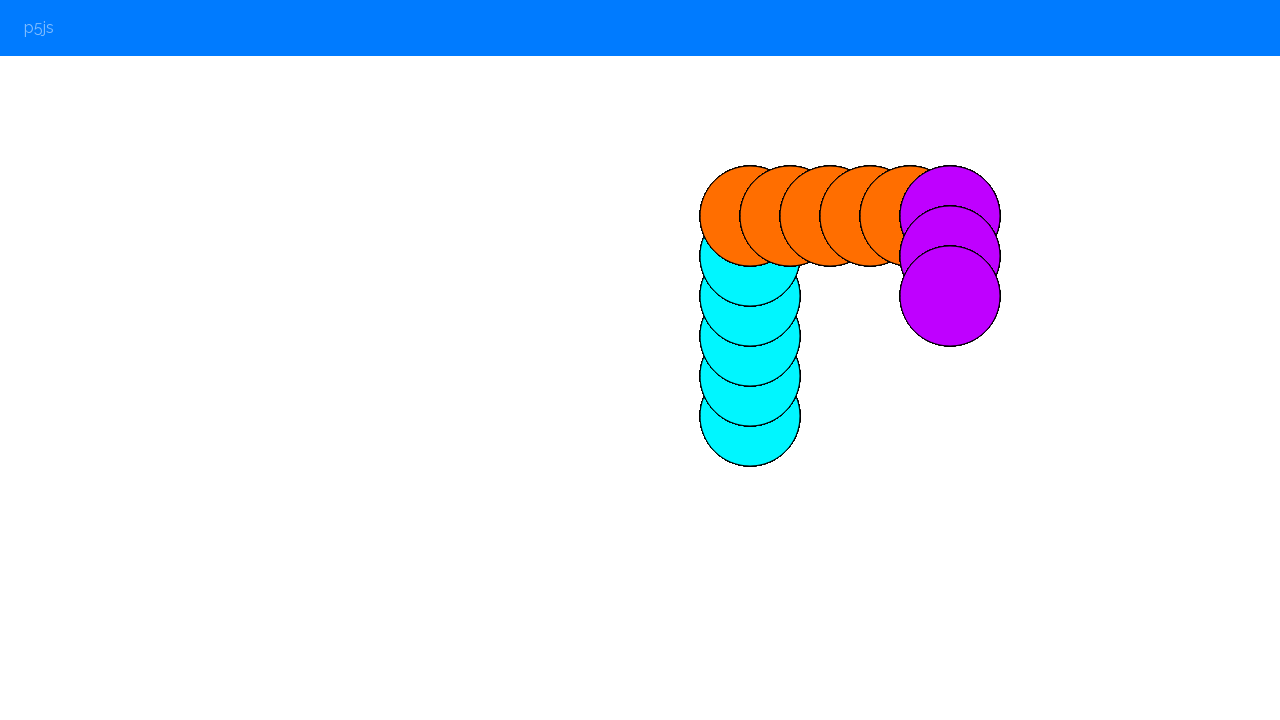

Pressed ArrowDown to move down
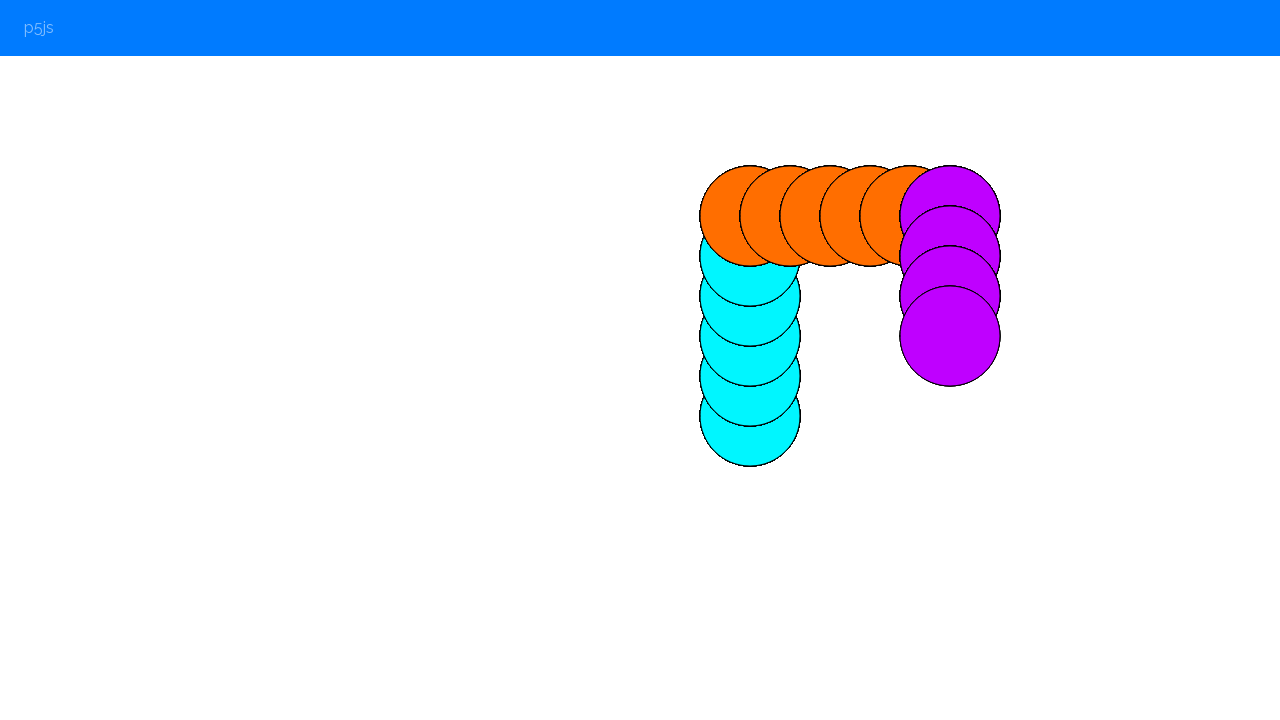

Waited 100ms
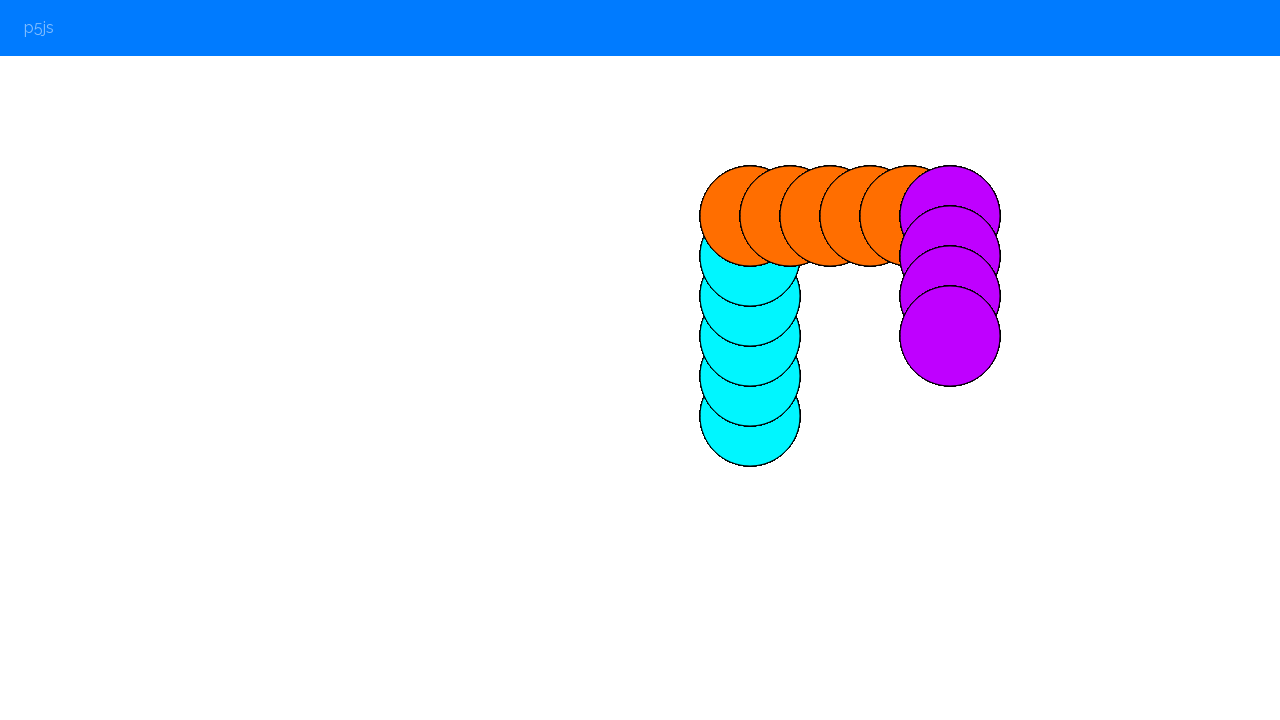

Pressed ArrowDown to move down
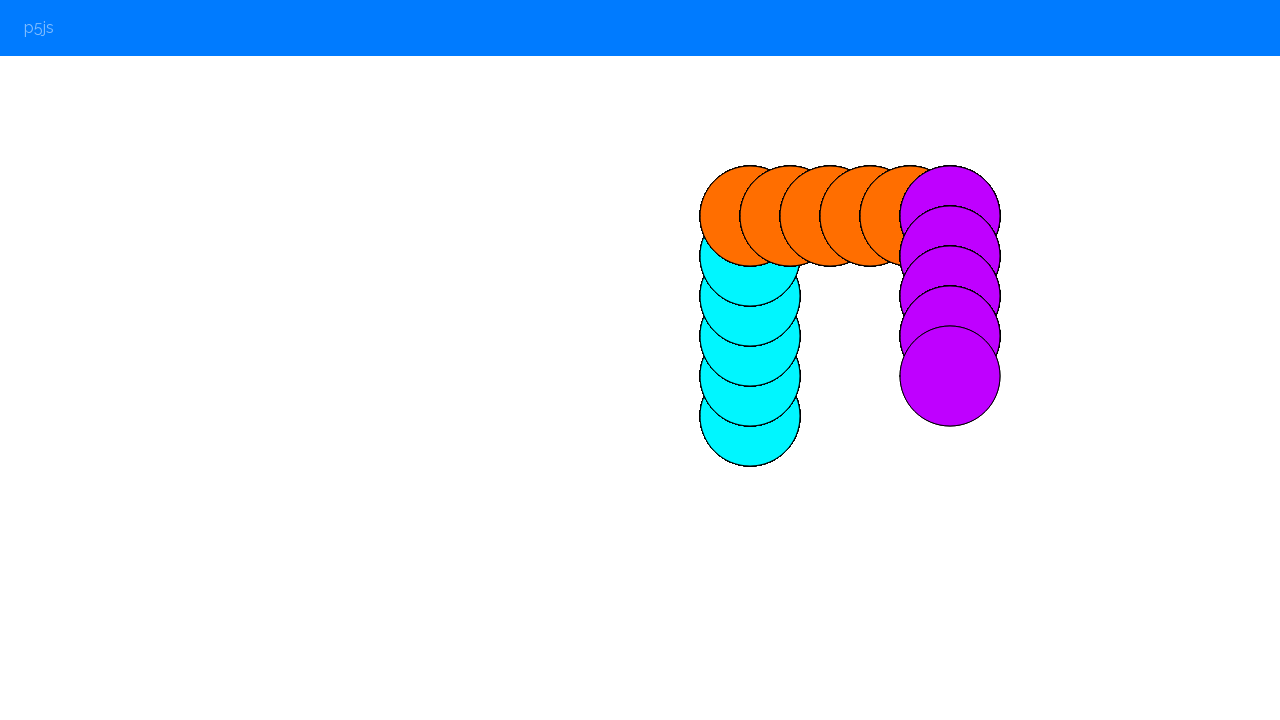

Waited 100ms
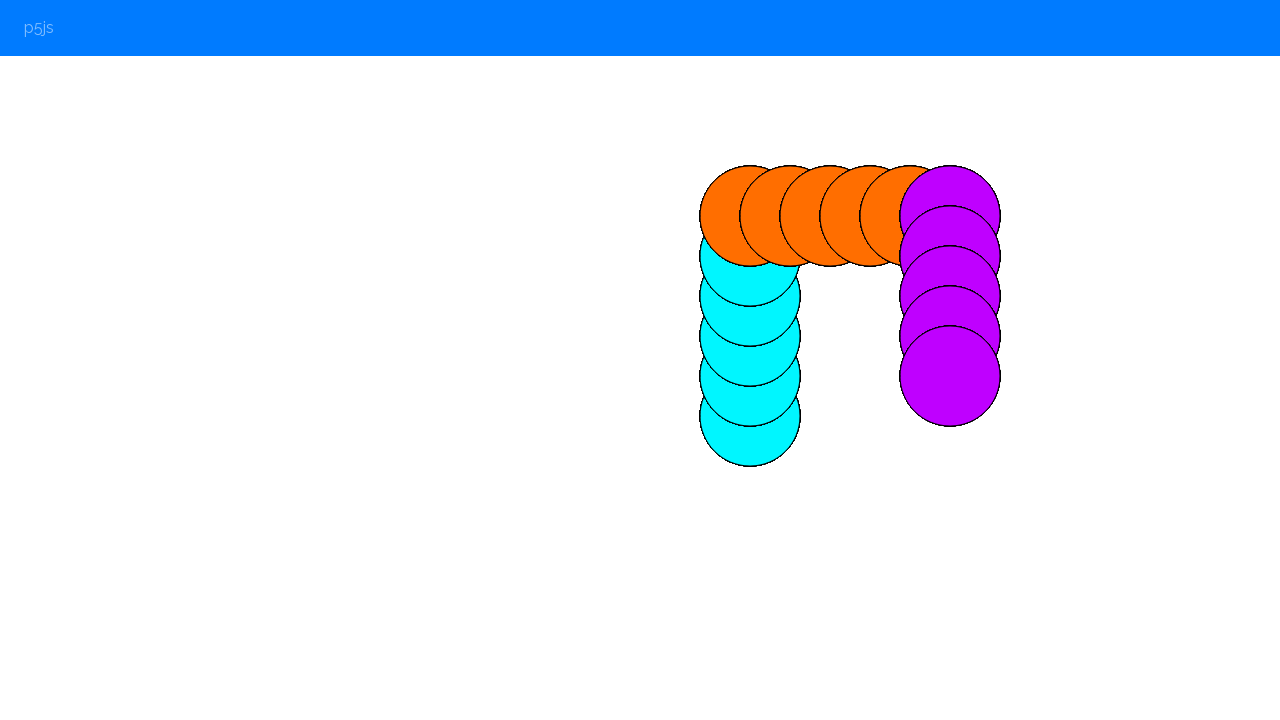

Pressed ArrowDown to move down
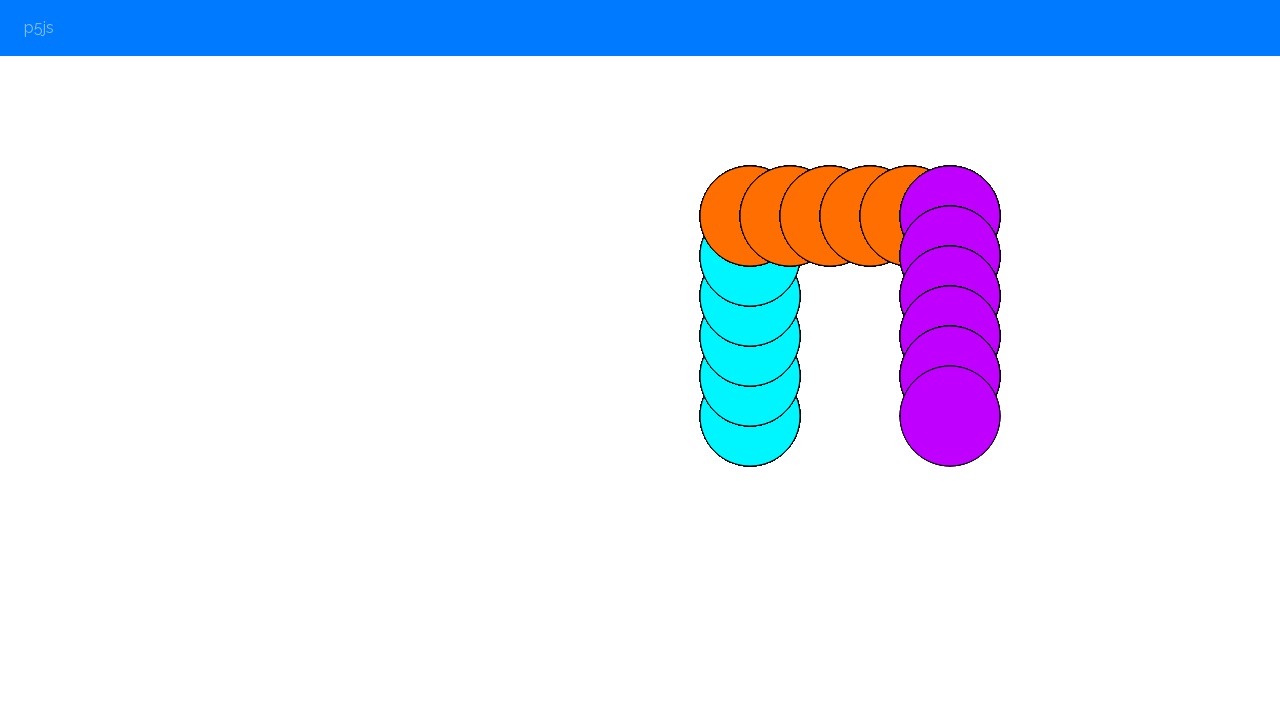

Waited 100ms
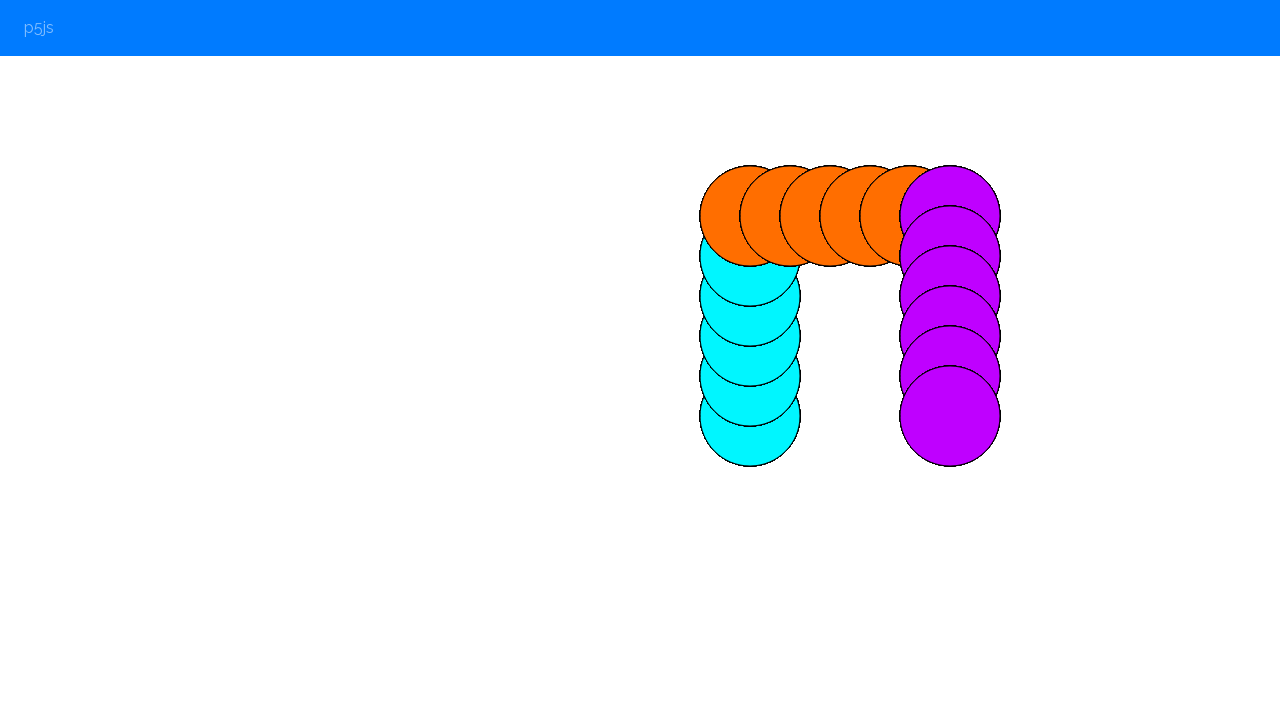

Pressed '2' key to change color before moving left
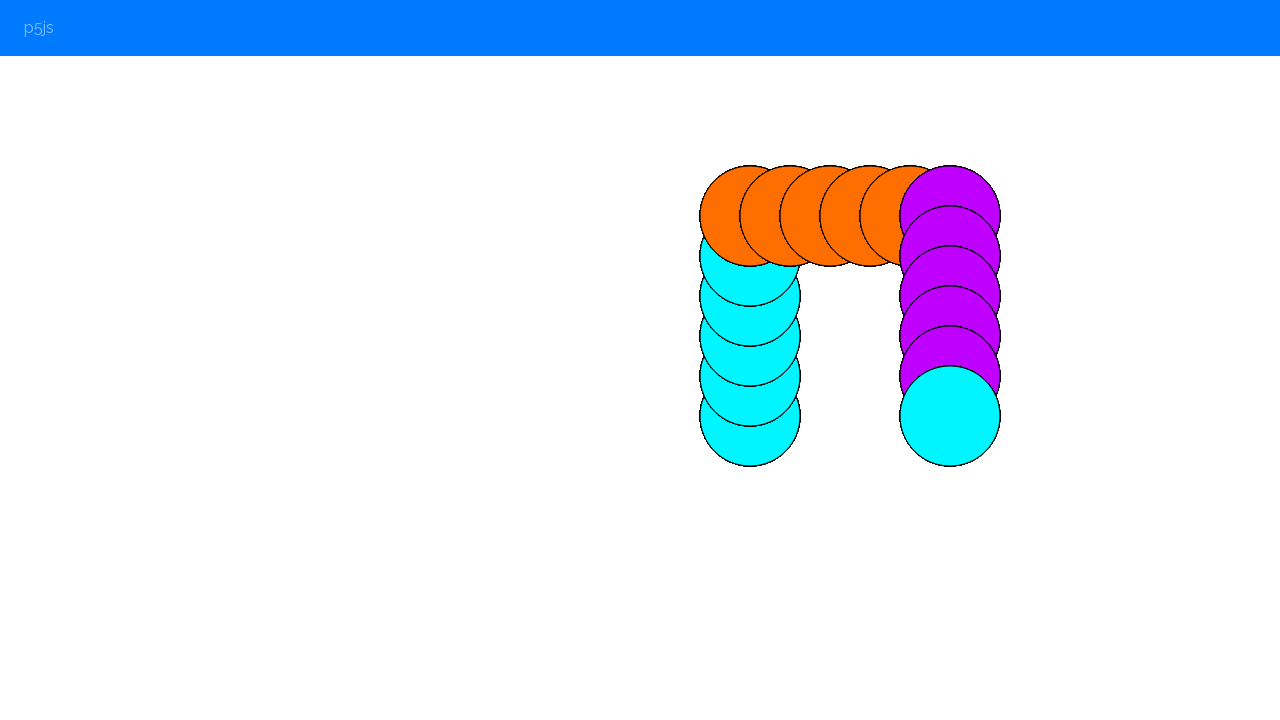

Waited 100ms
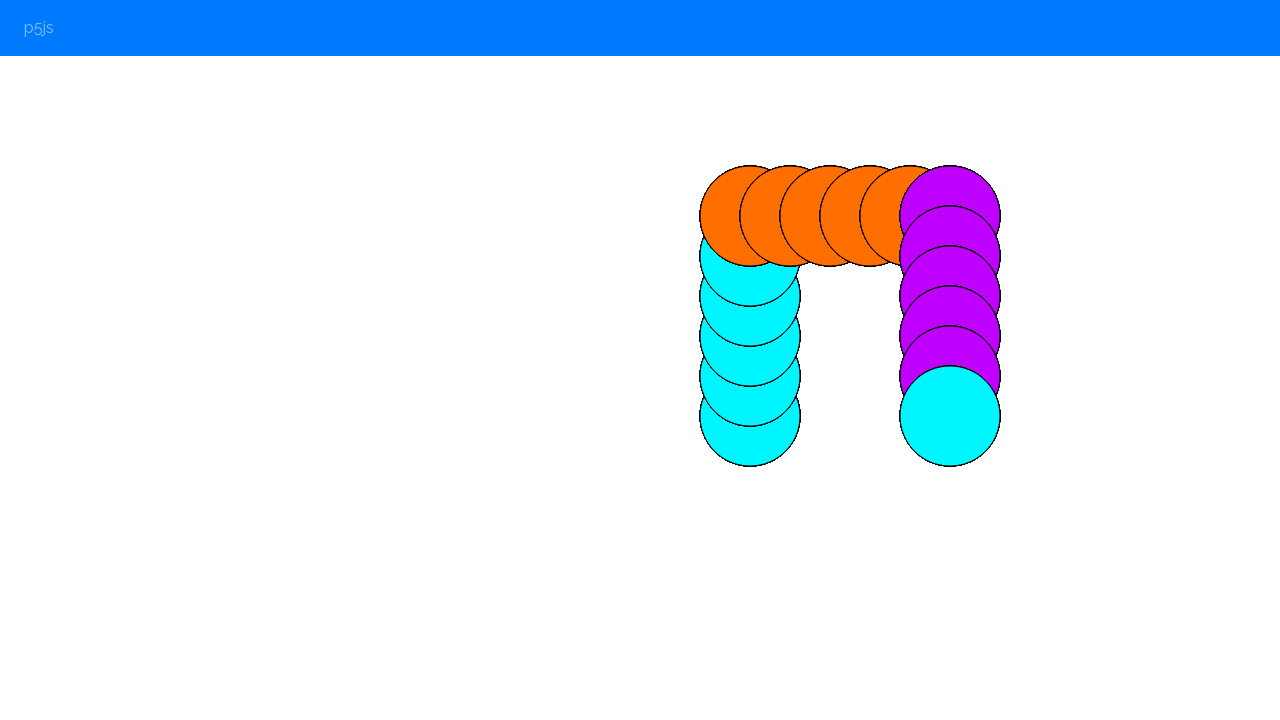

Pressed ArrowLeft to move left
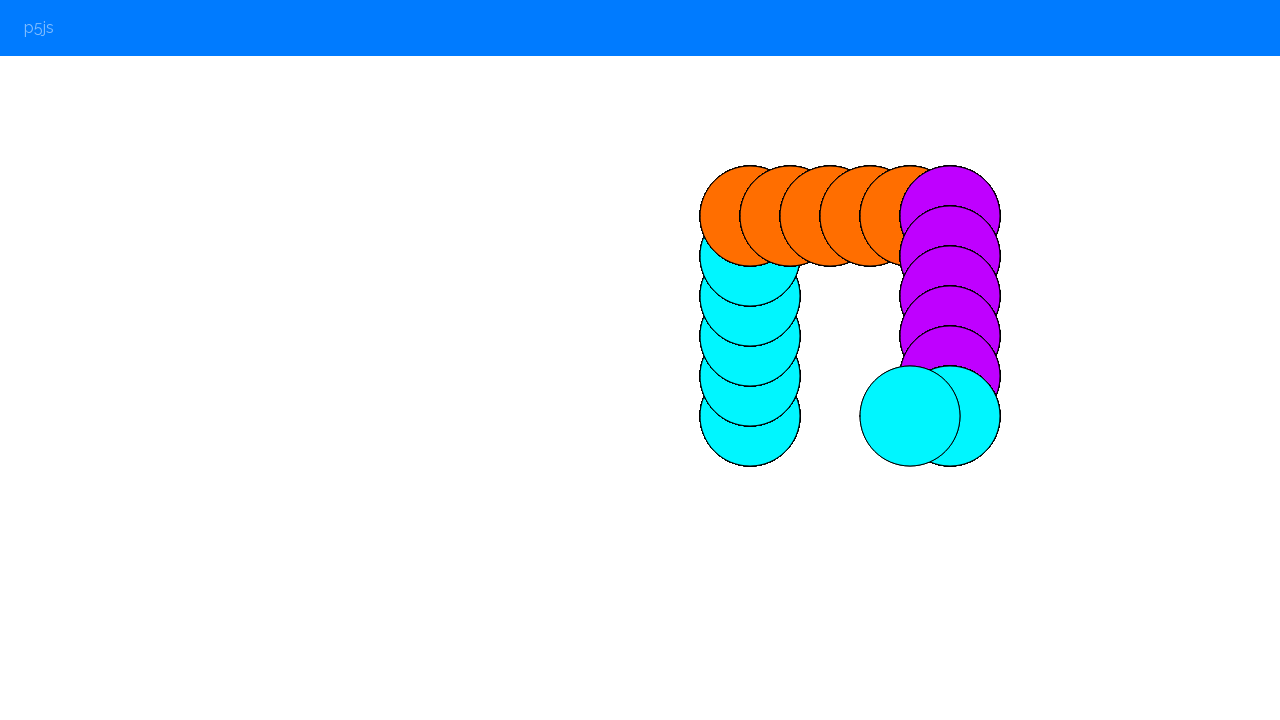

Waited 100ms
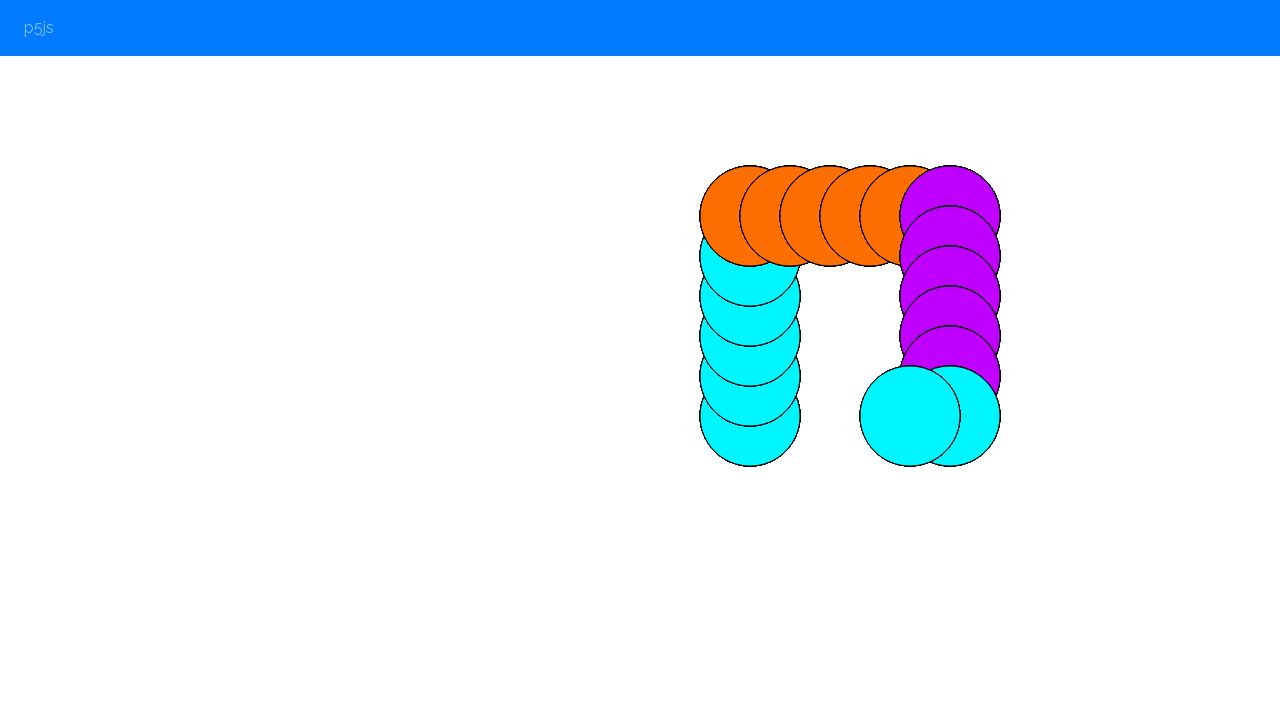

Pressed ArrowLeft to move left
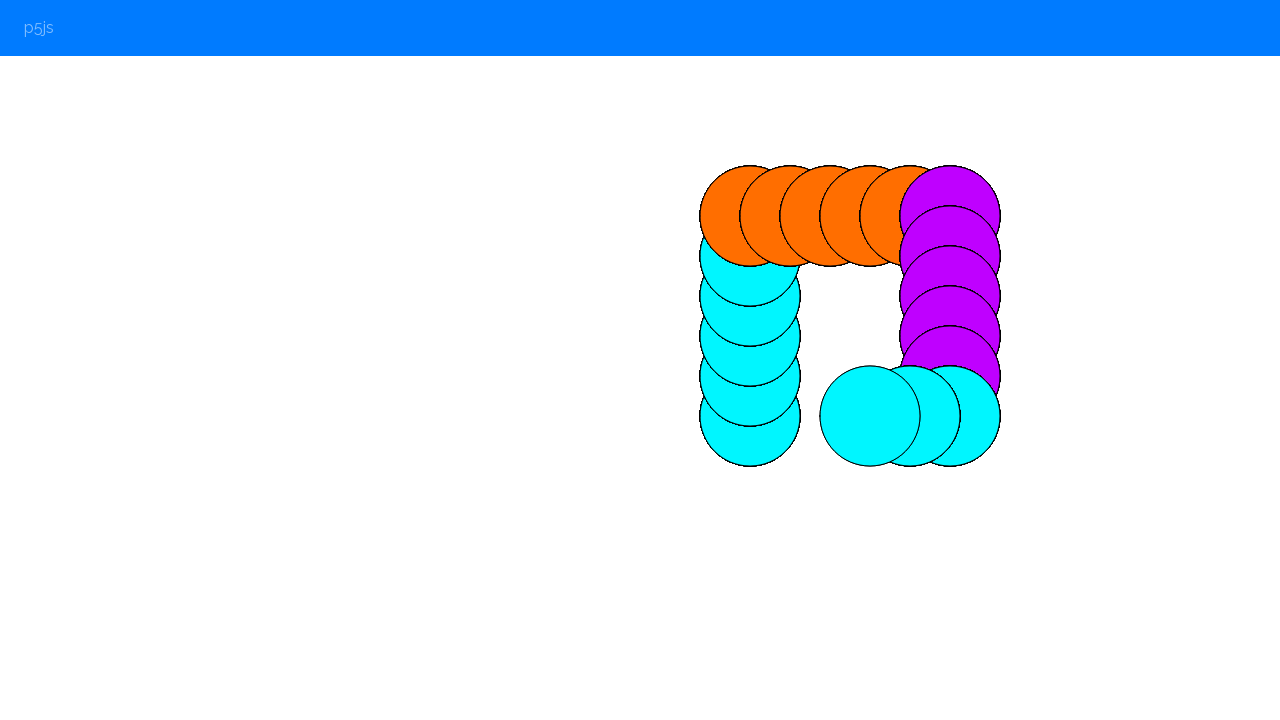

Waited 100ms
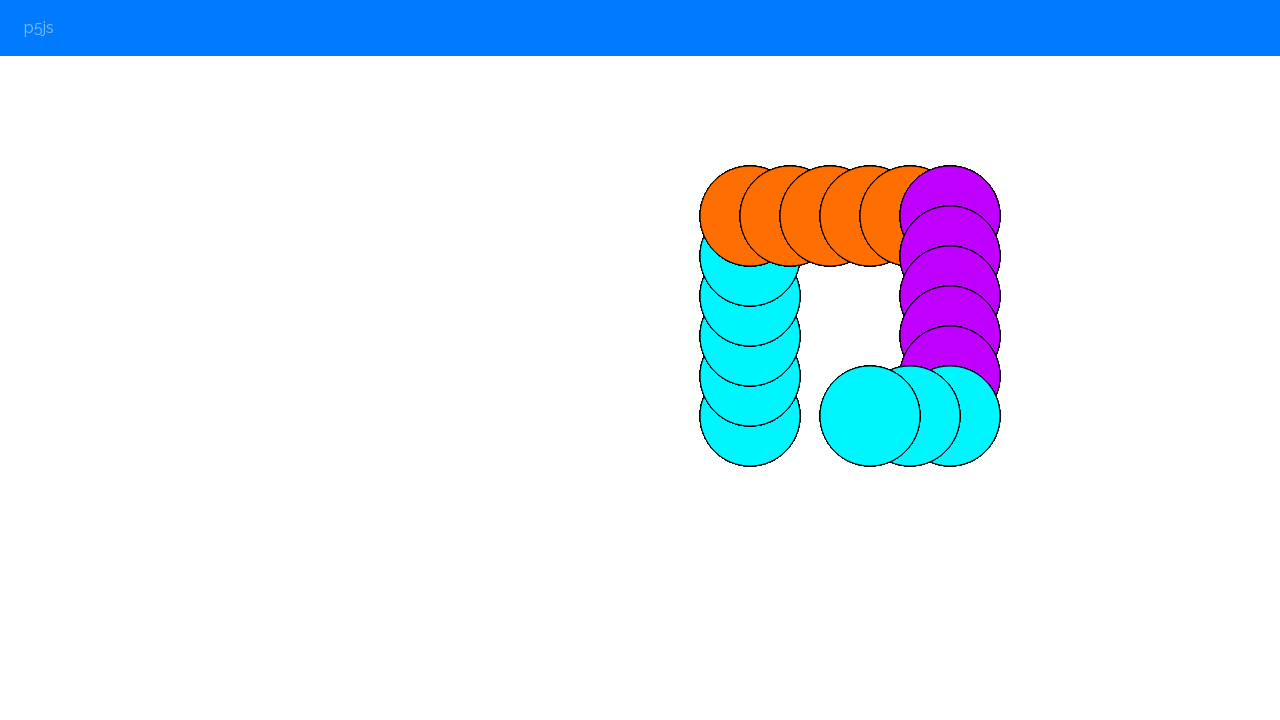

Pressed ArrowLeft to move left
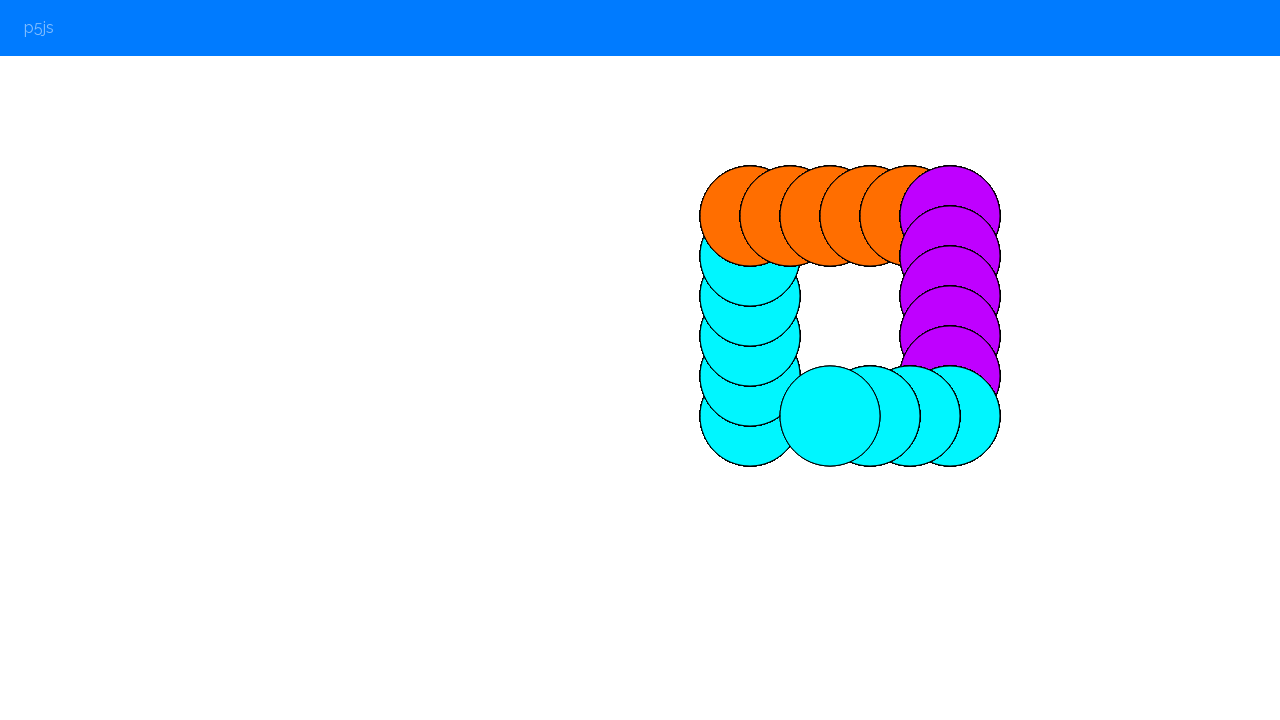

Waited 100ms
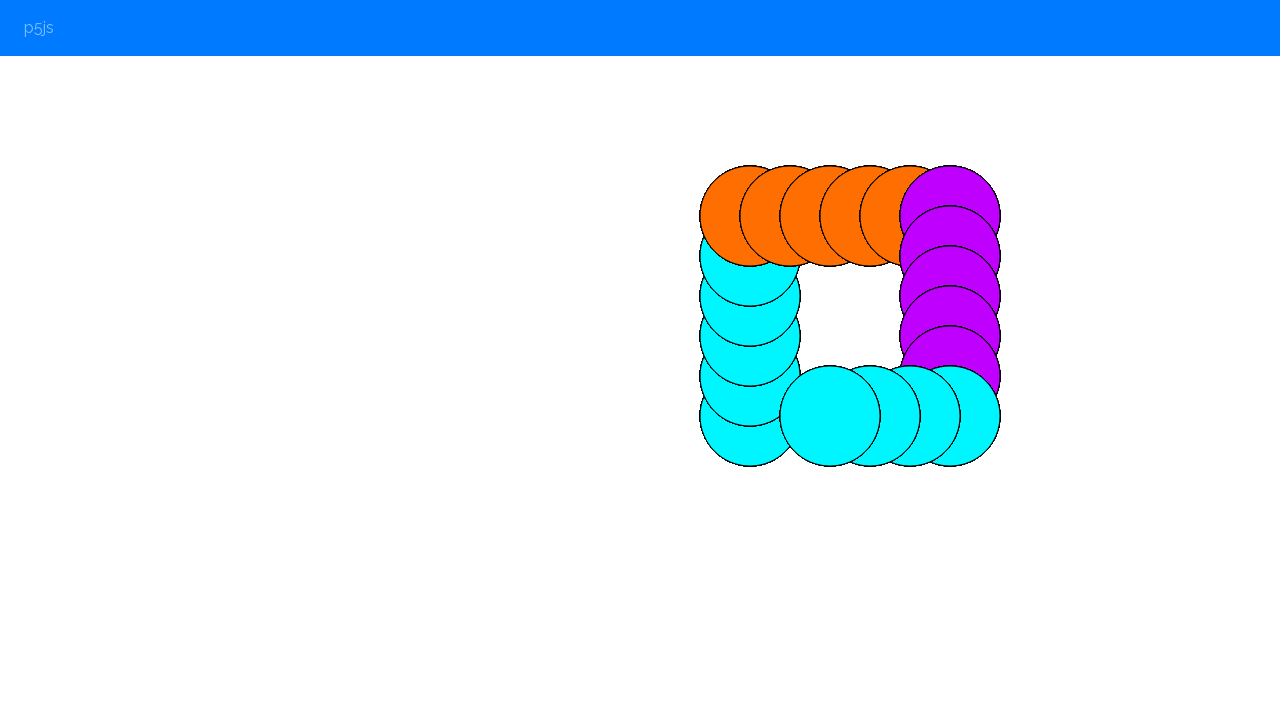

Pressed ArrowLeft to move left
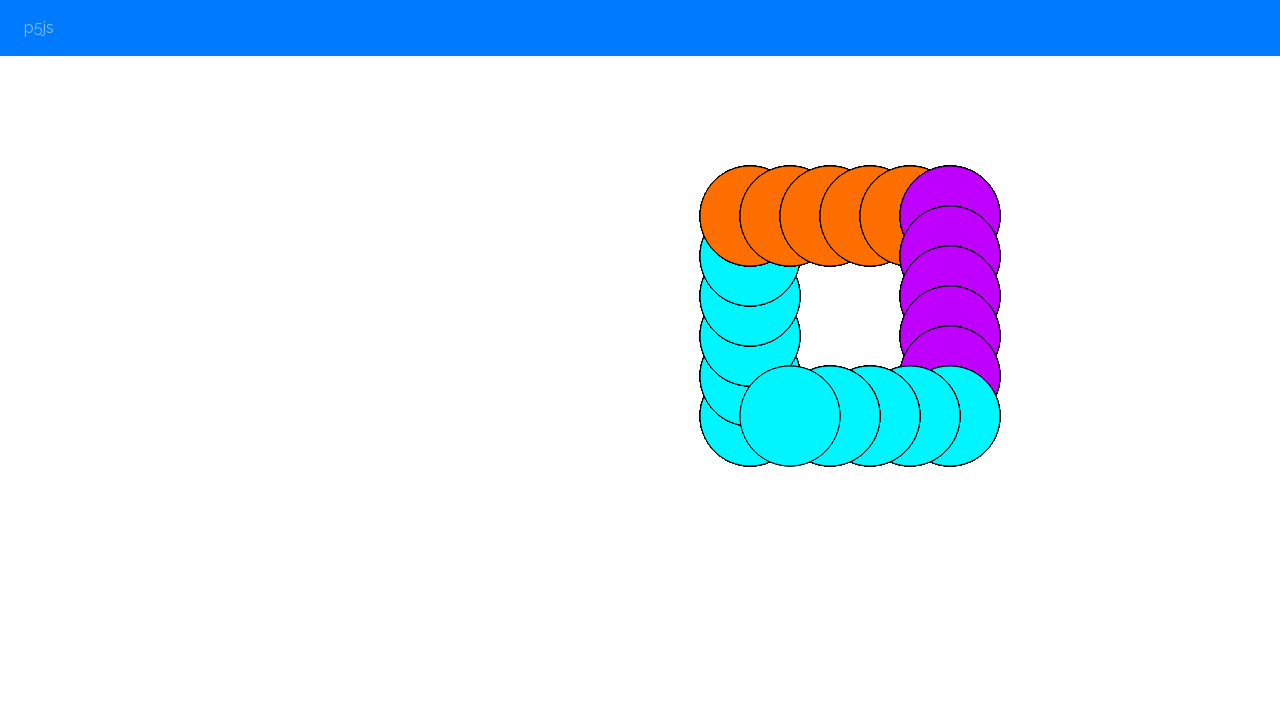

Waited 100ms
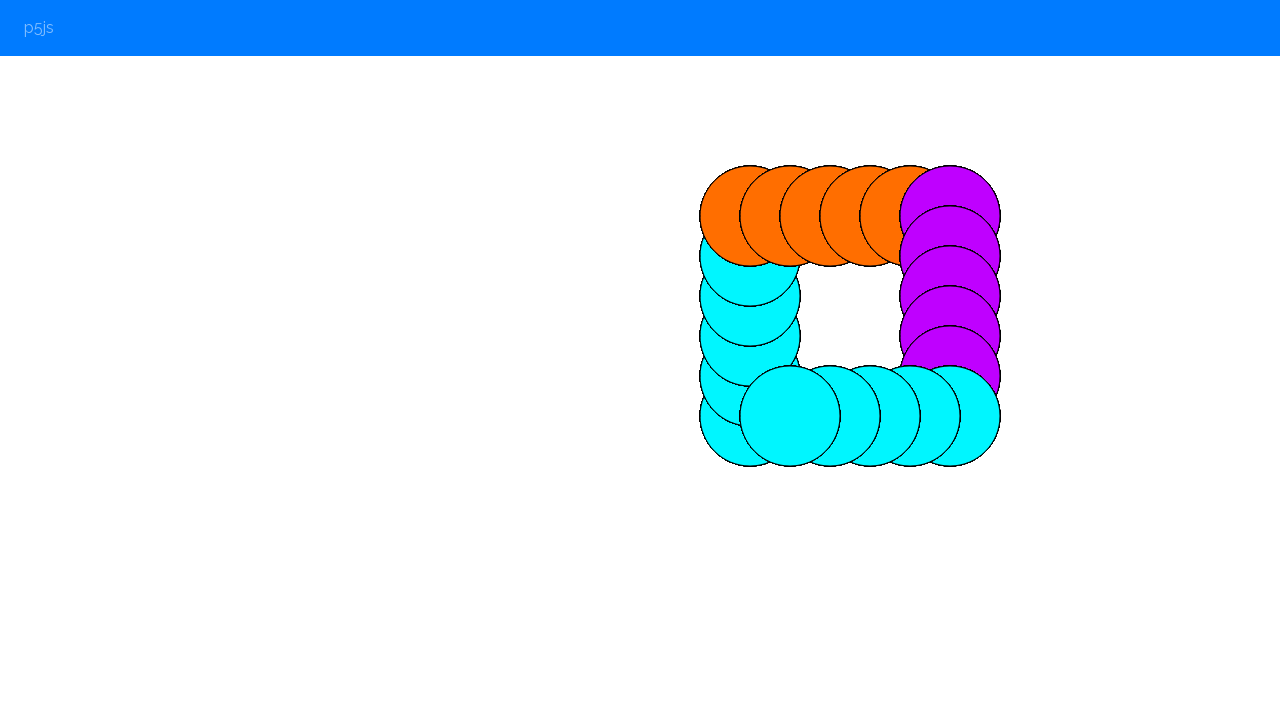

Pressed ArrowLeft to move left
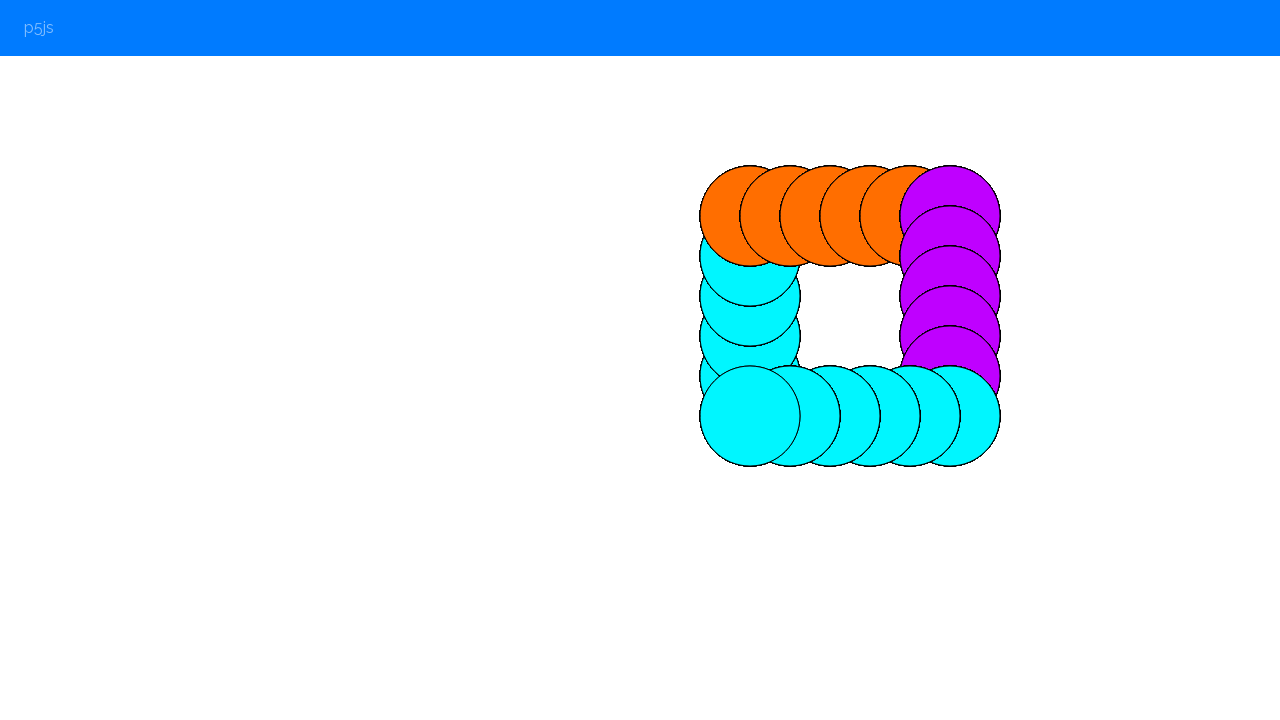

Waited 100ms
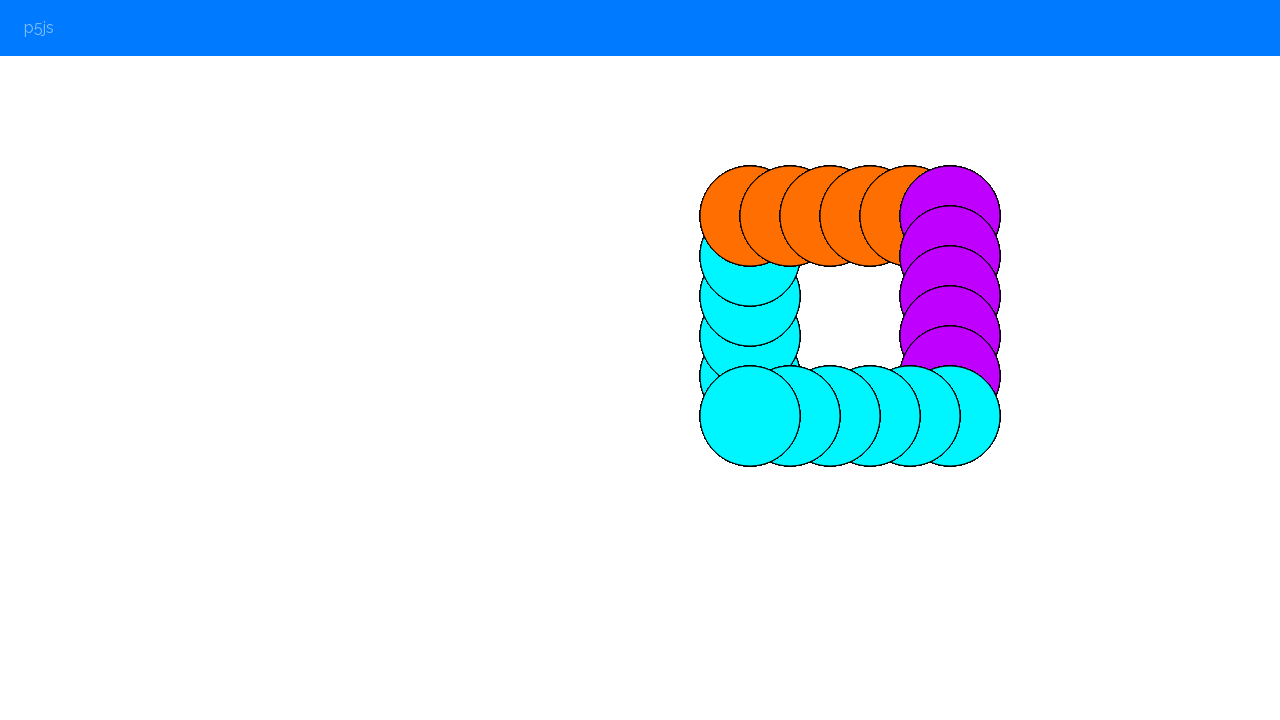

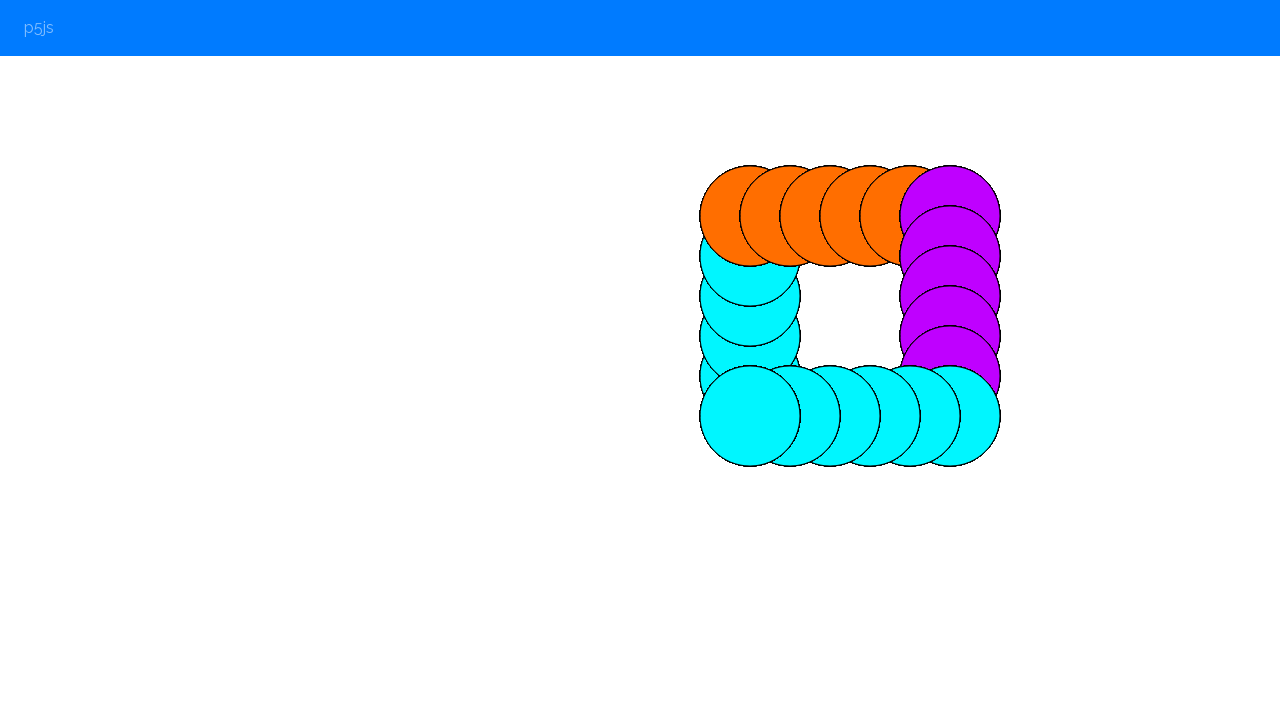